Navigates to a company website, clicks on the "more" button to view news/announcements, and verifies that news items with dates and content are displayed

Starting URL: https://www.aizulab.com

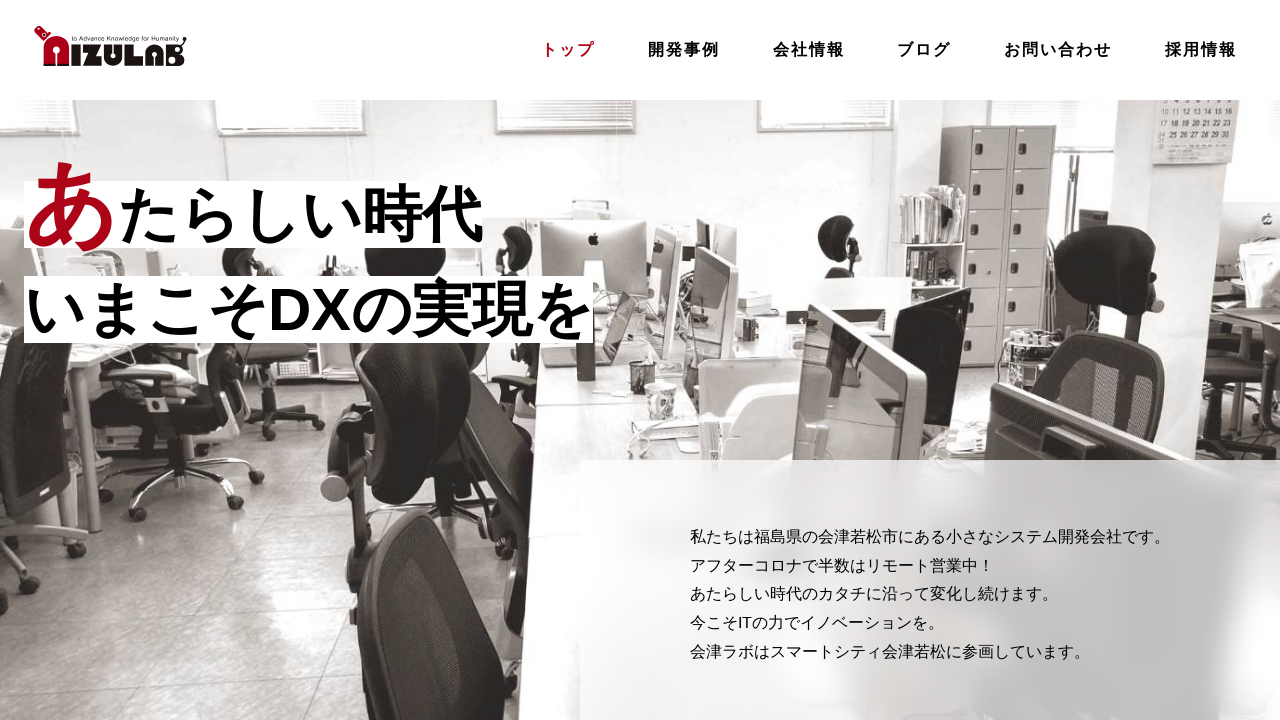

Navigated to https://www.aizulab.com
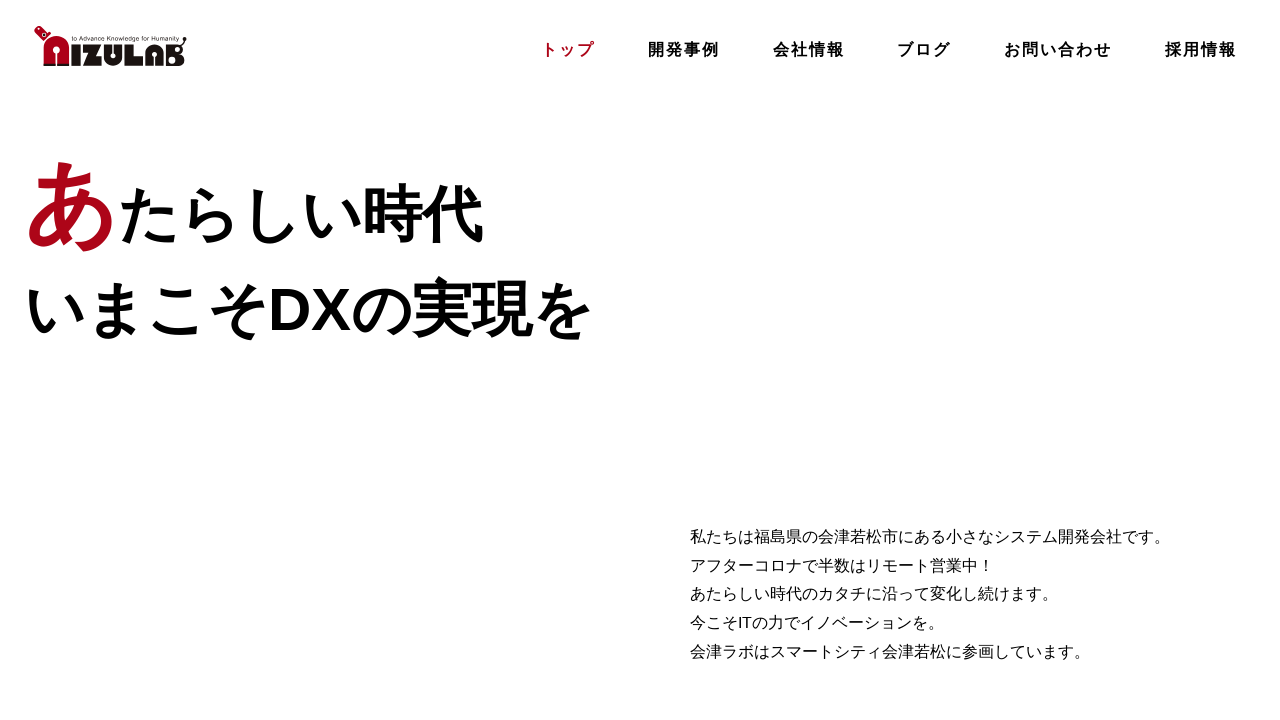

Clicked on the 'more' button to view all news/announcements at (1180, 410) on xpath=//*[@id='gatsby-focus-wrapper']/div/section[3]/div/a
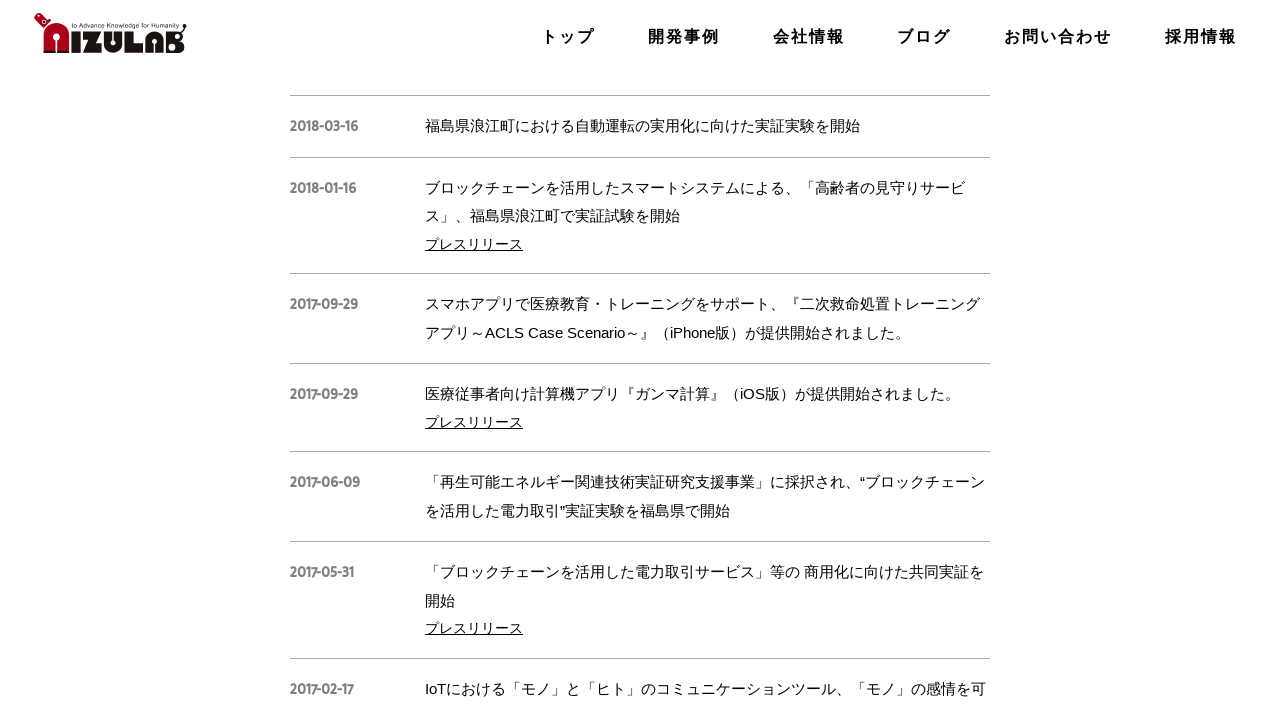

News items loaded with date elements
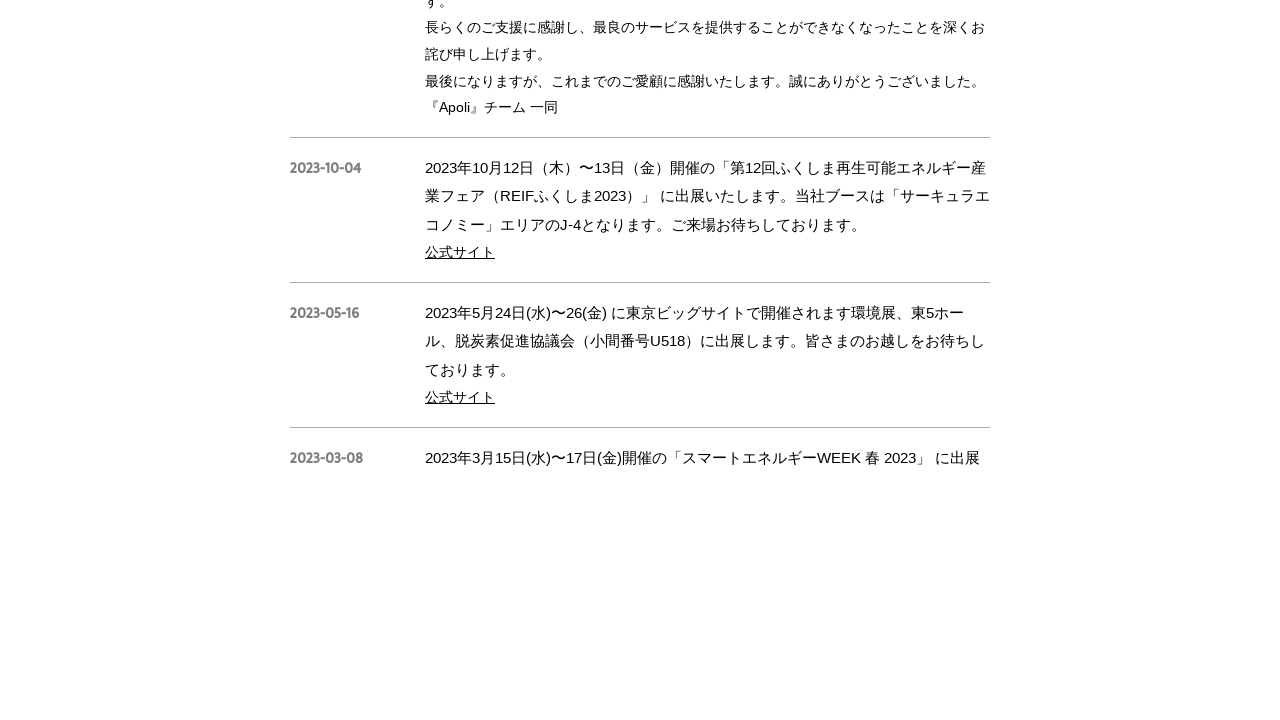

Verified that 55 news items are present
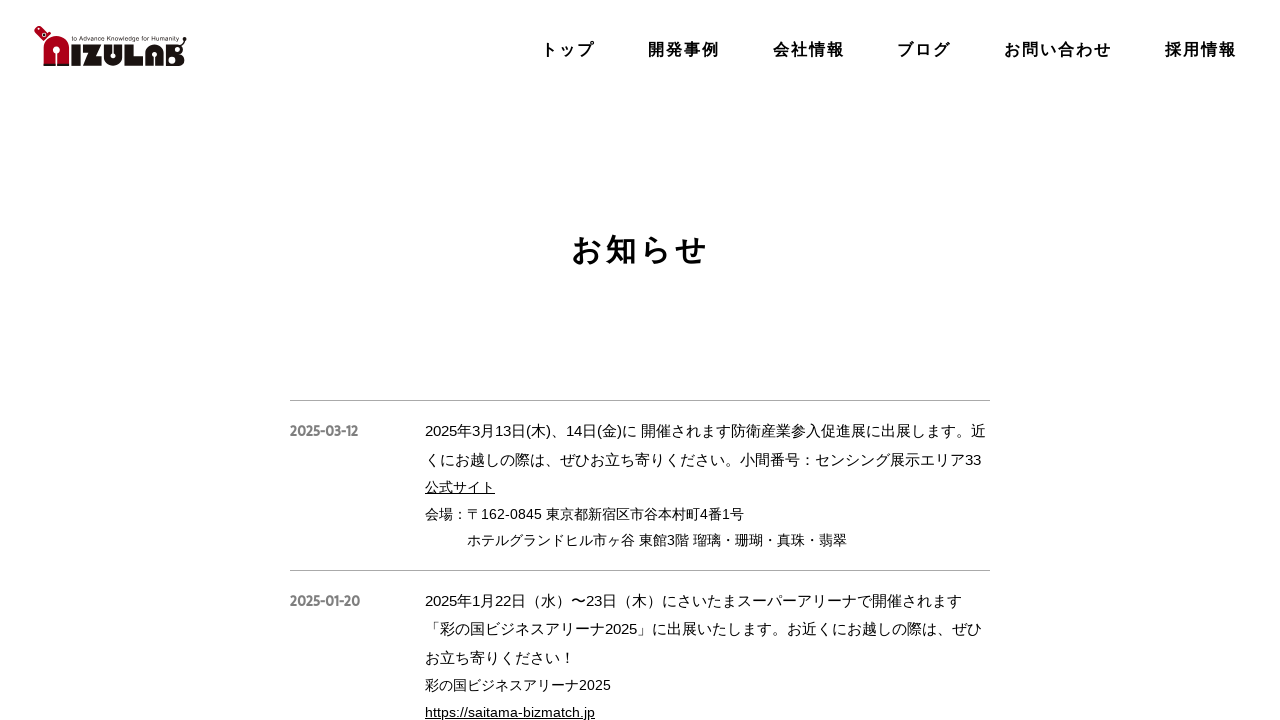

Verified news item 0 has visible body content
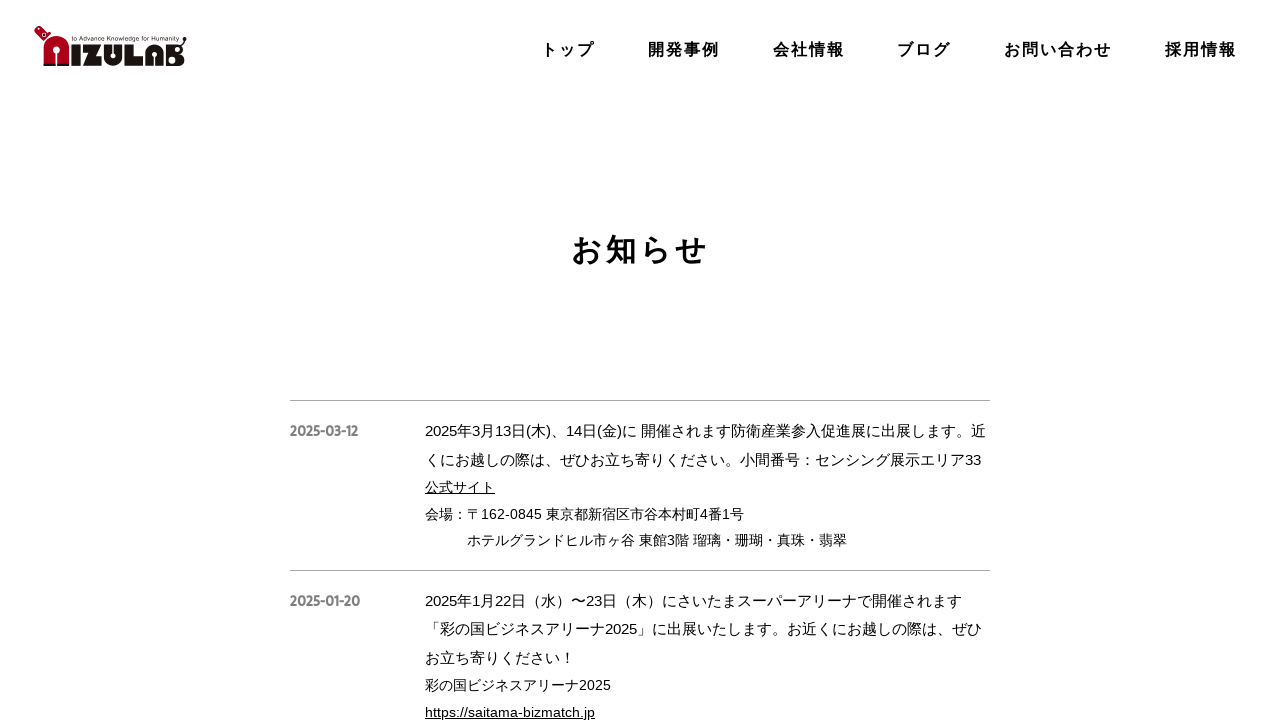

Verified news item 1 has visible body content
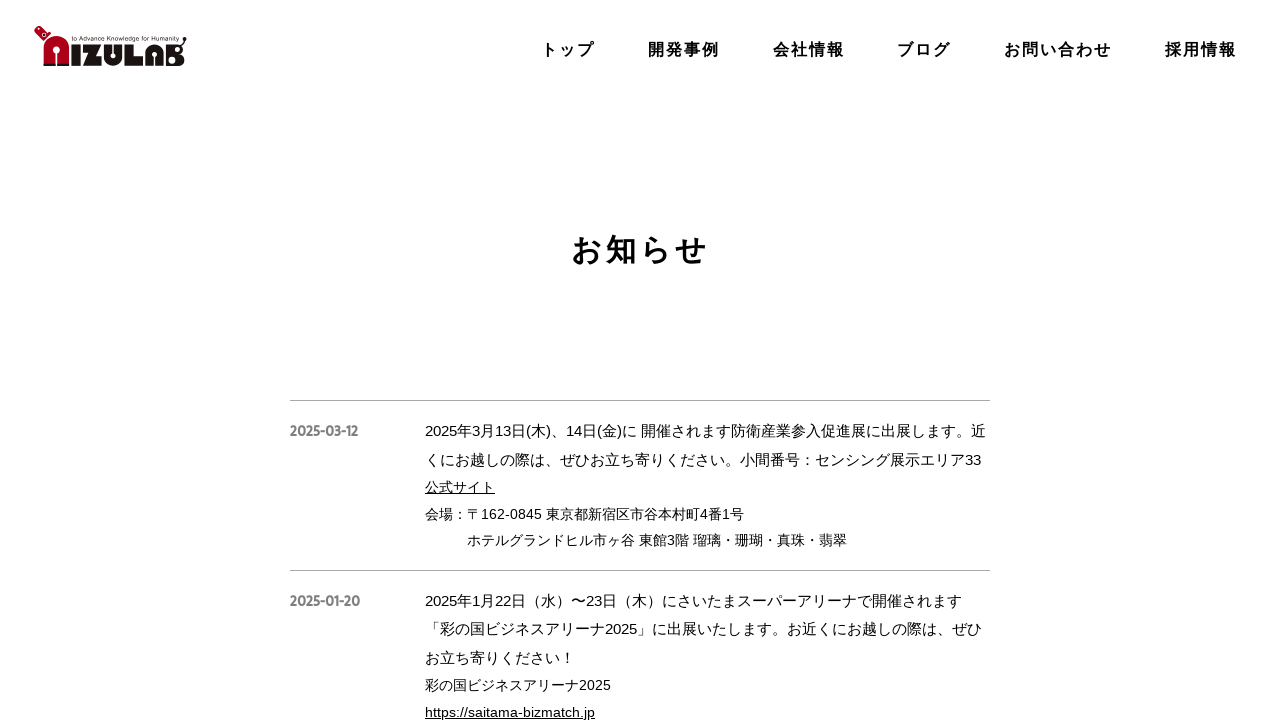

Verified news item 2 has visible body content
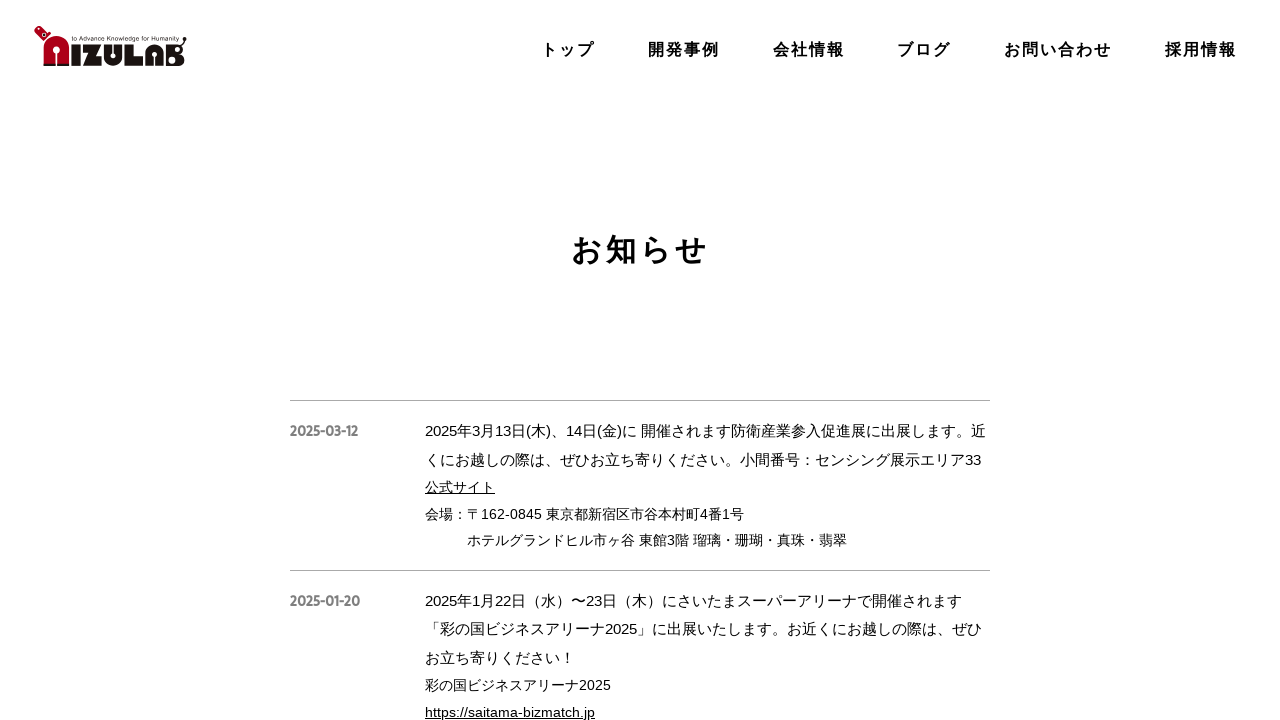

Verified news item 3 has visible body content
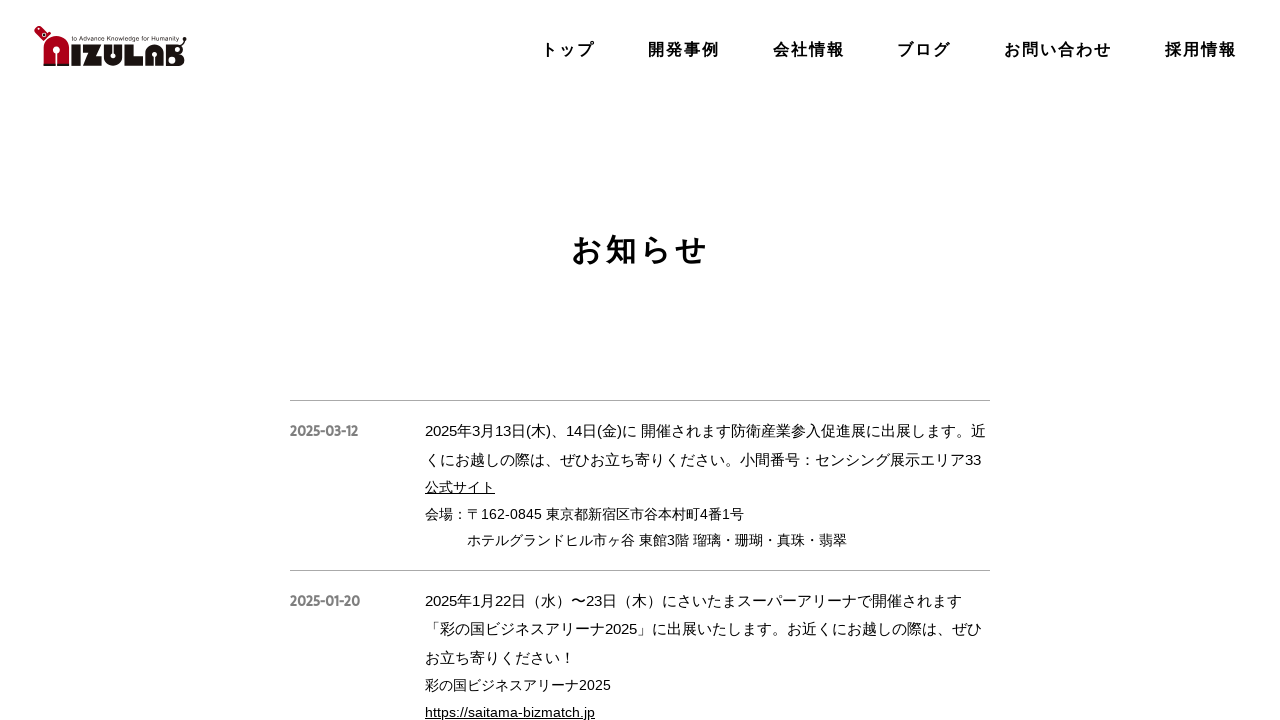

Verified news item 4 has visible body content
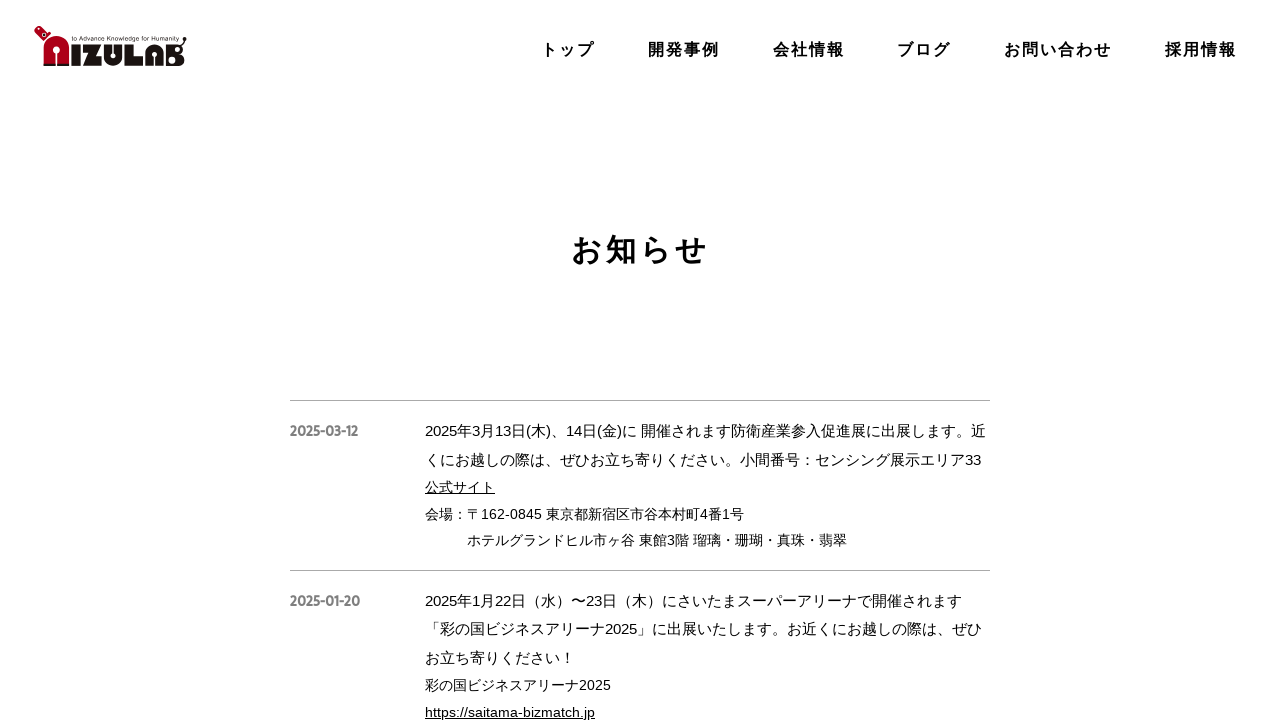

Verified news item 5 has visible body content
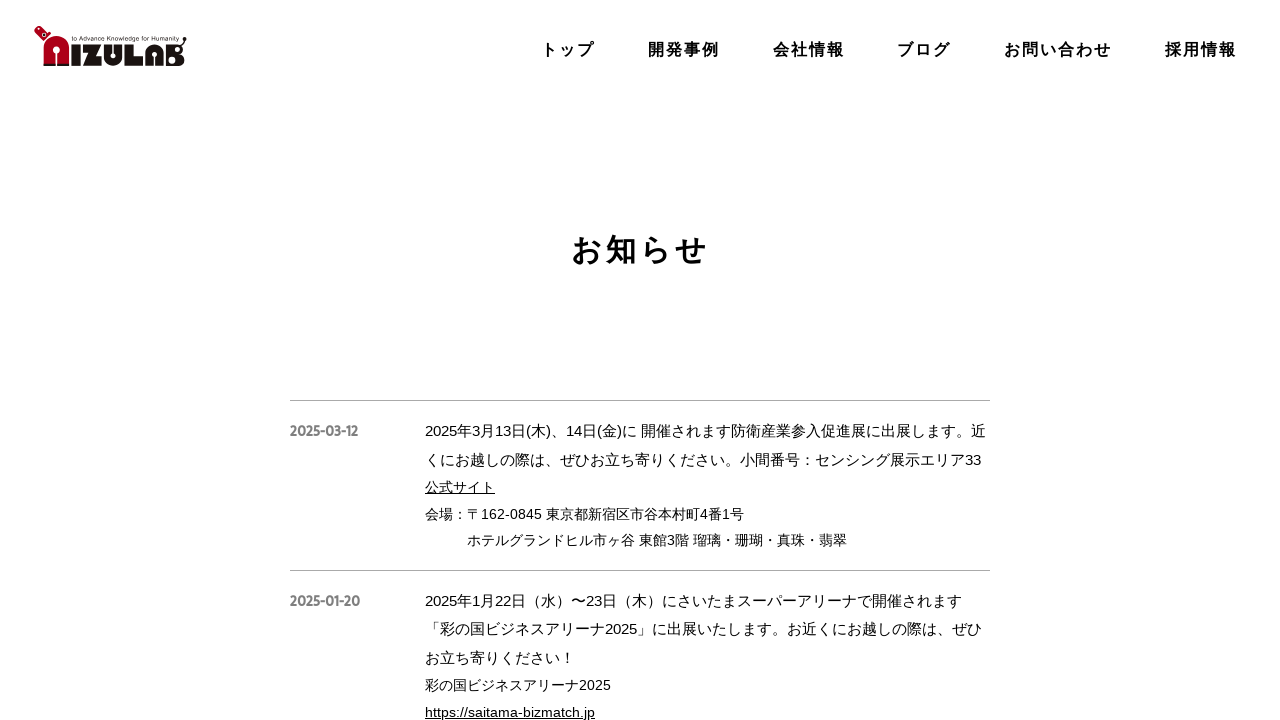

Verified news item 6 has visible body content
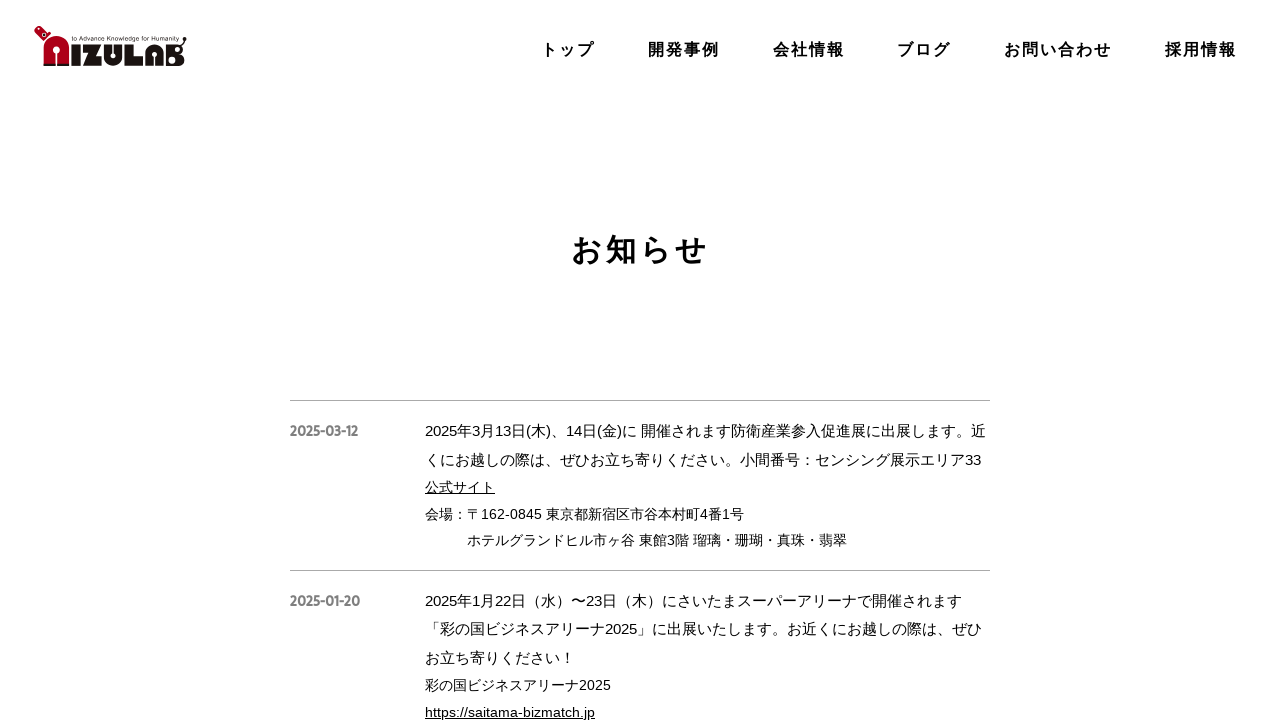

Verified news item 7 has visible body content
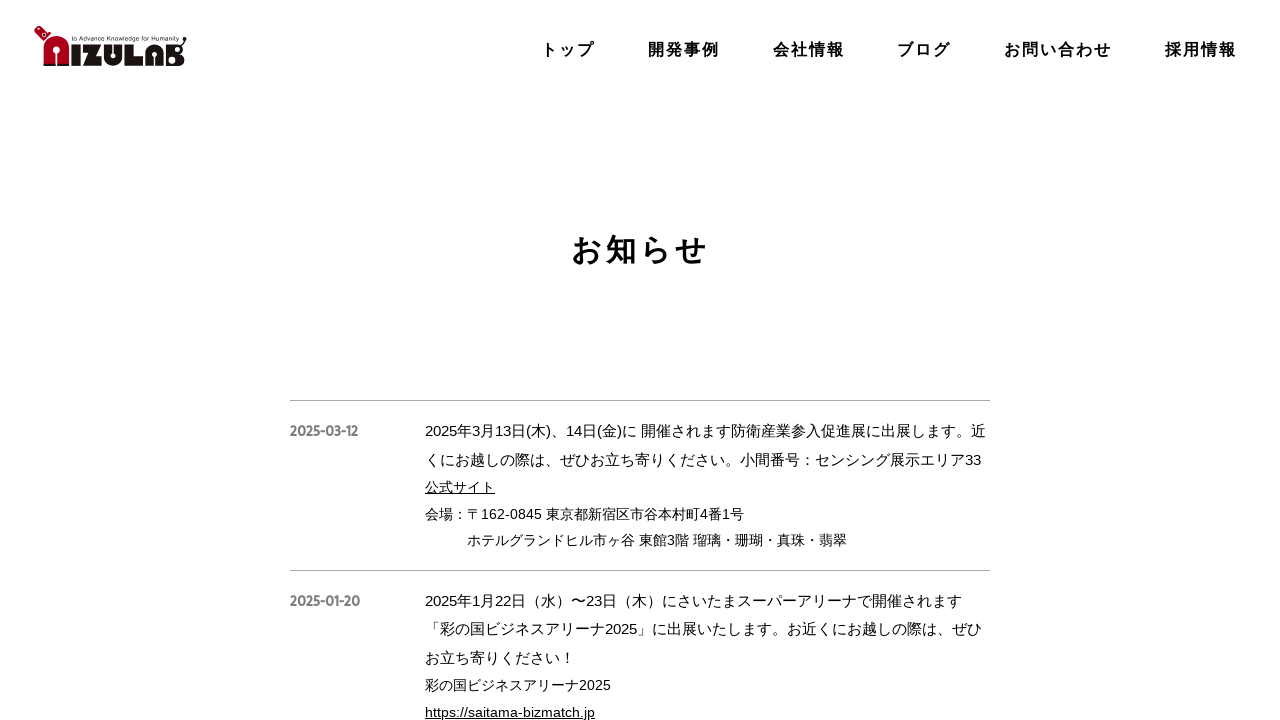

Verified news item 8 has visible body content
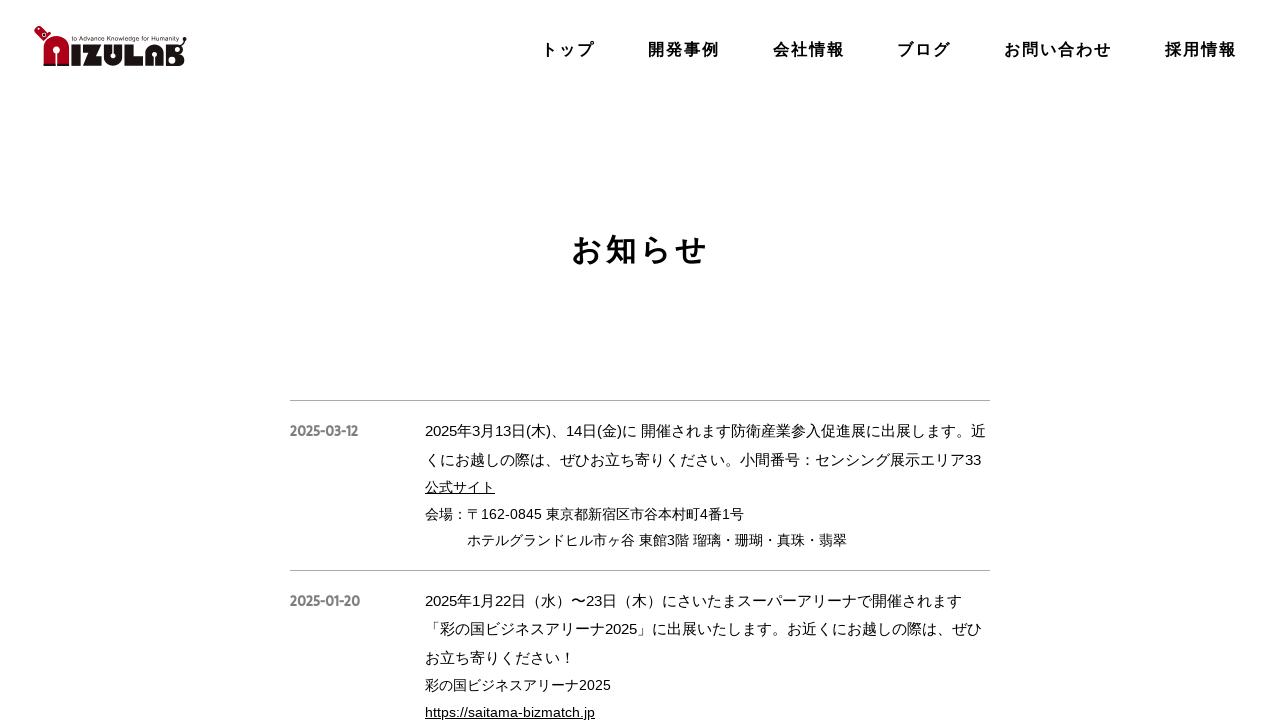

Verified news item 9 has visible body content
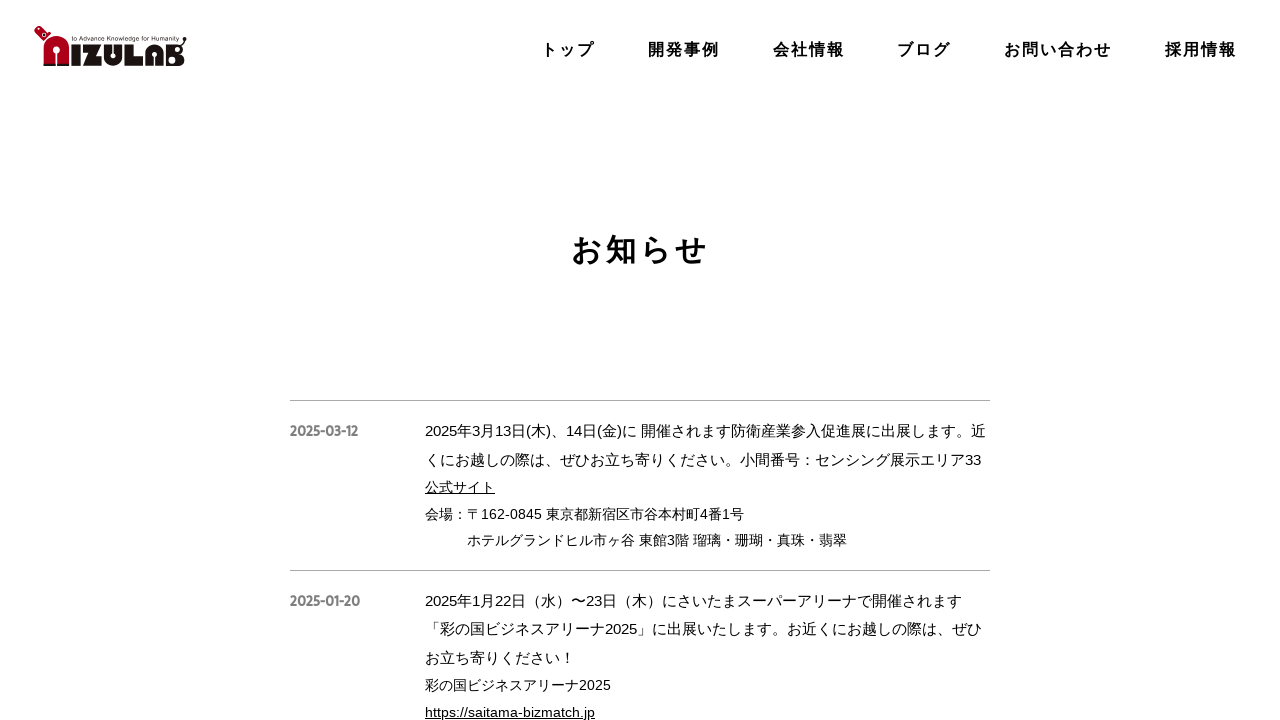

Verified news item 10 has visible body content
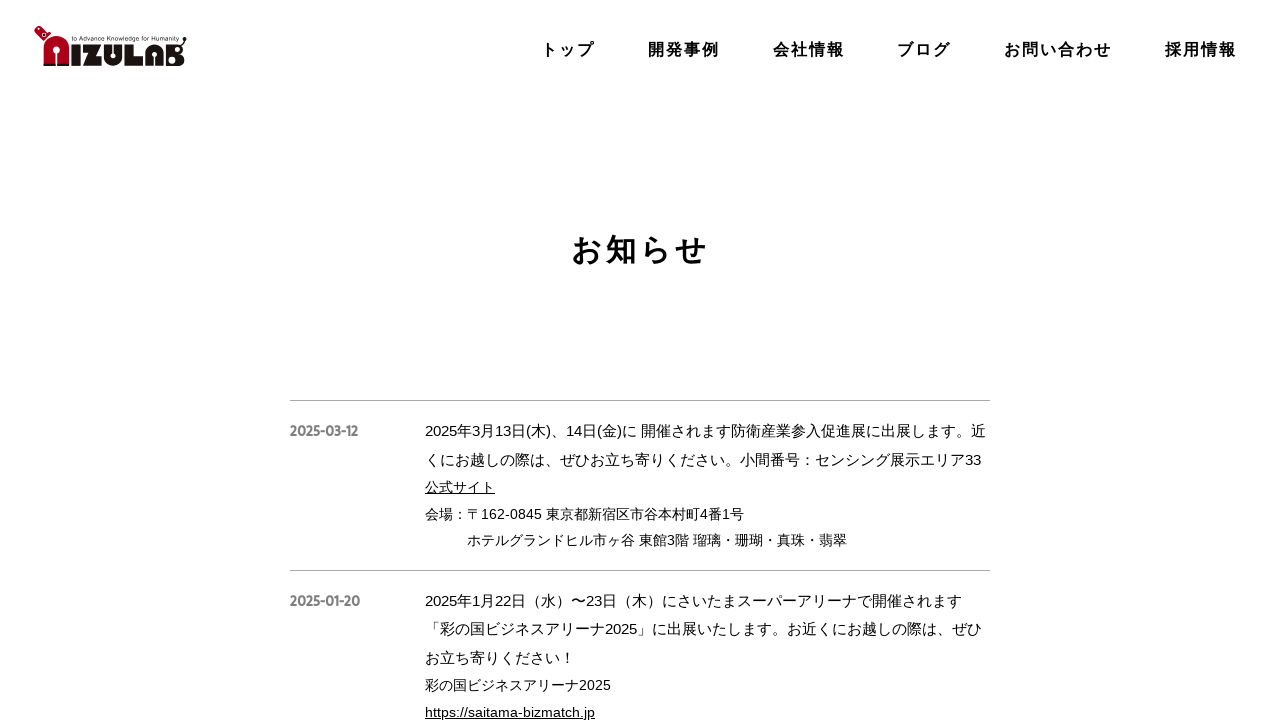

Verified news item 11 has visible body content
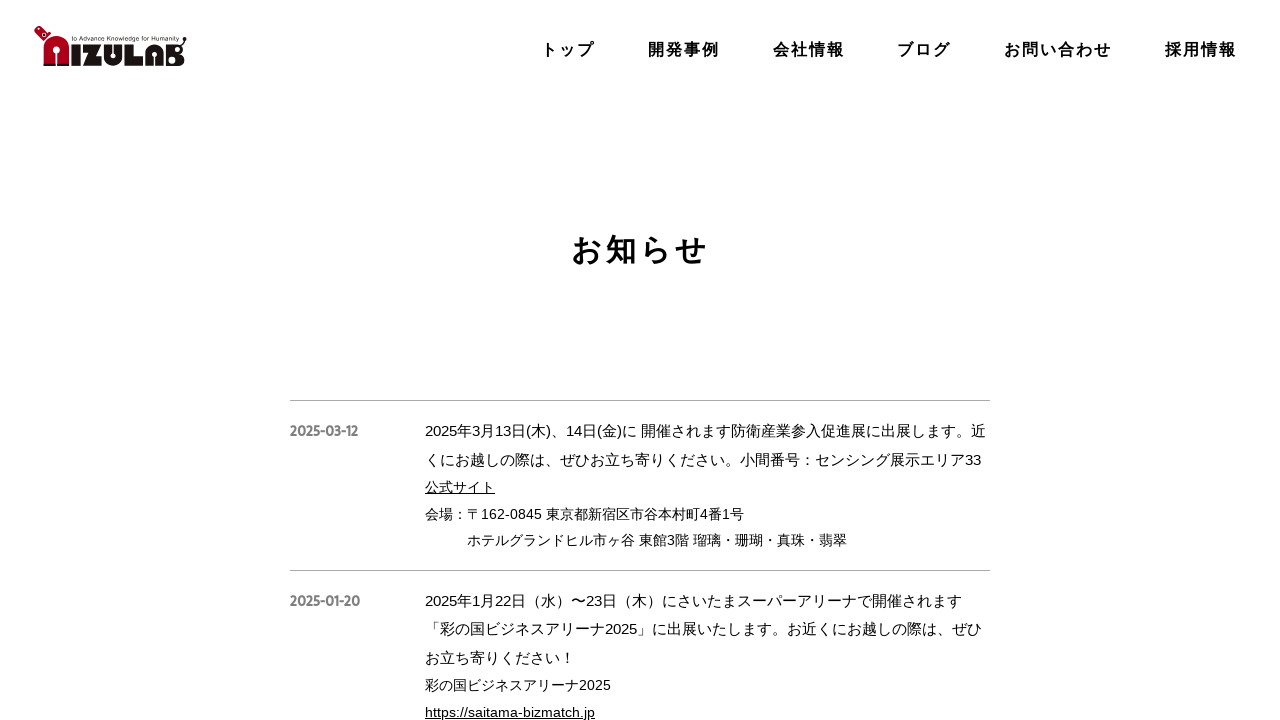

Verified news item 12 has visible body content
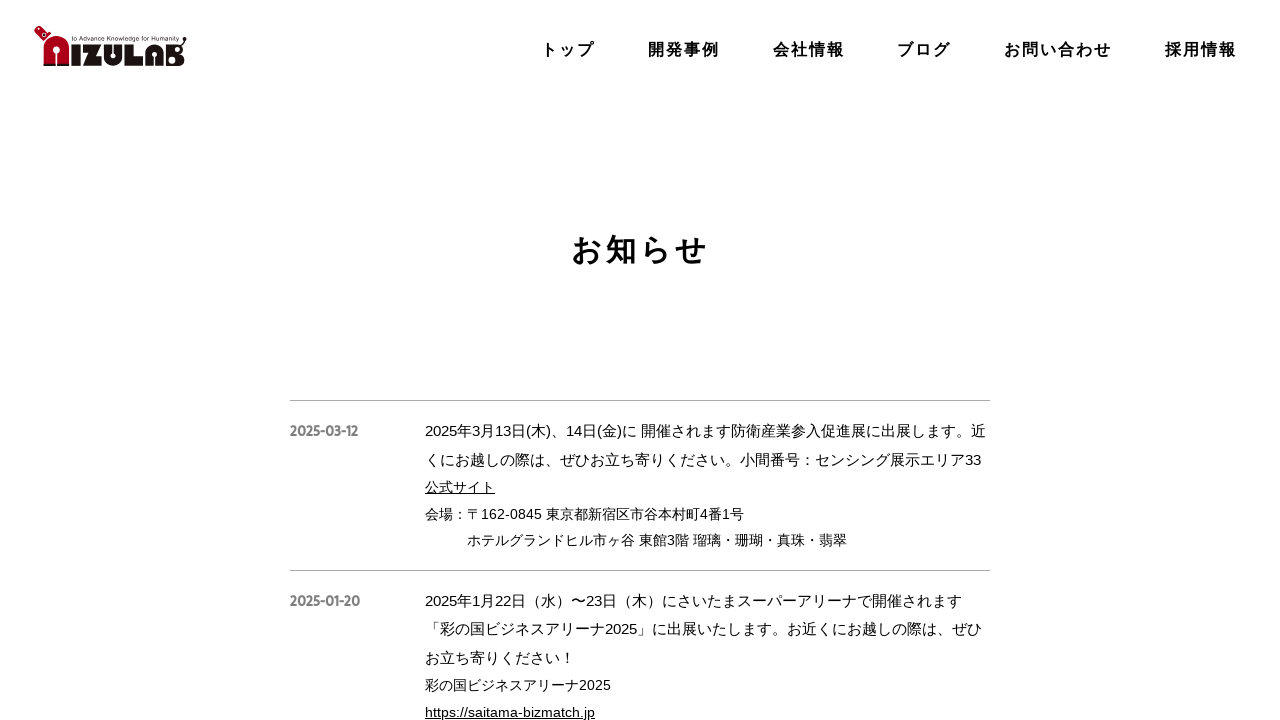

Verified news item 13 has visible body content
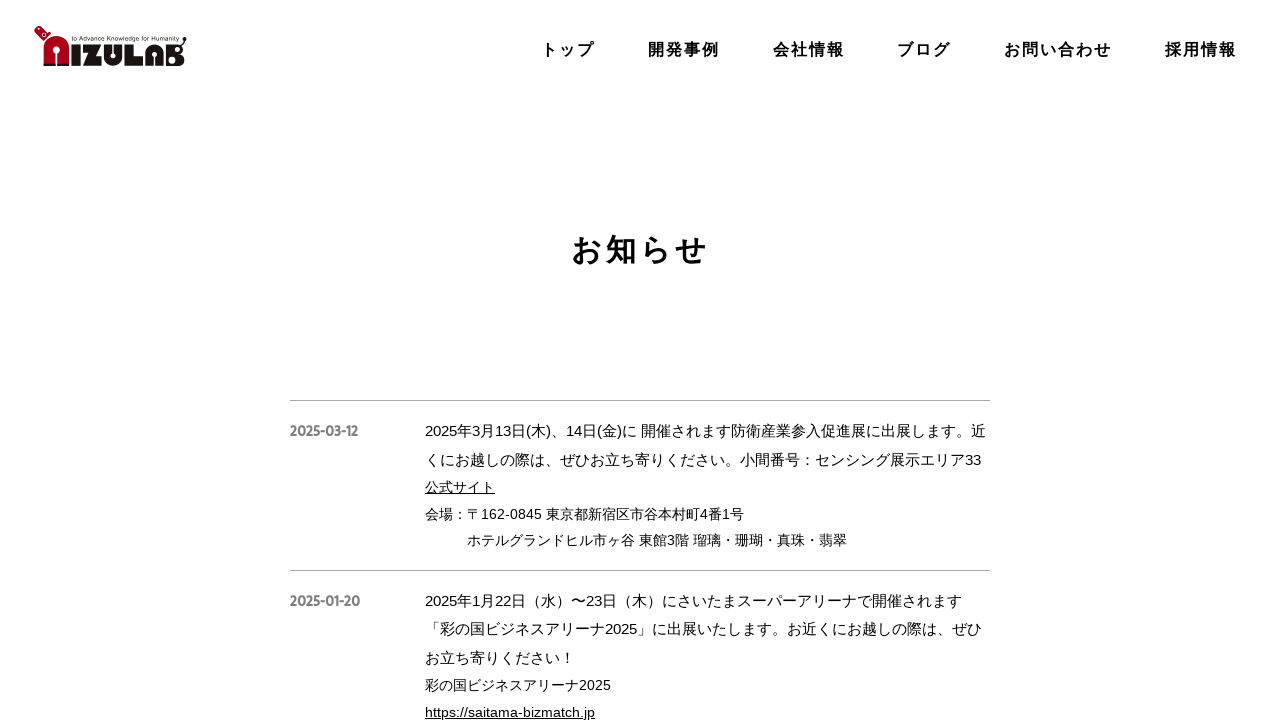

Verified news item 14 has visible body content
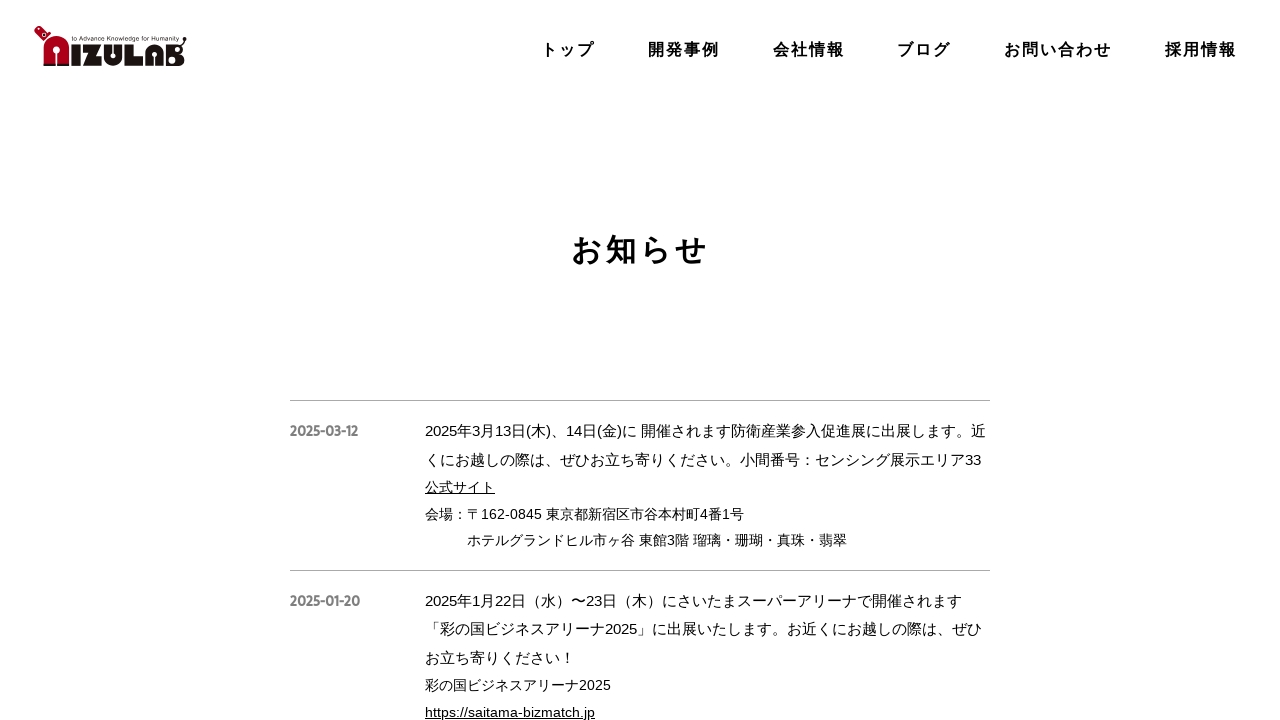

Verified news item 15 has visible body content
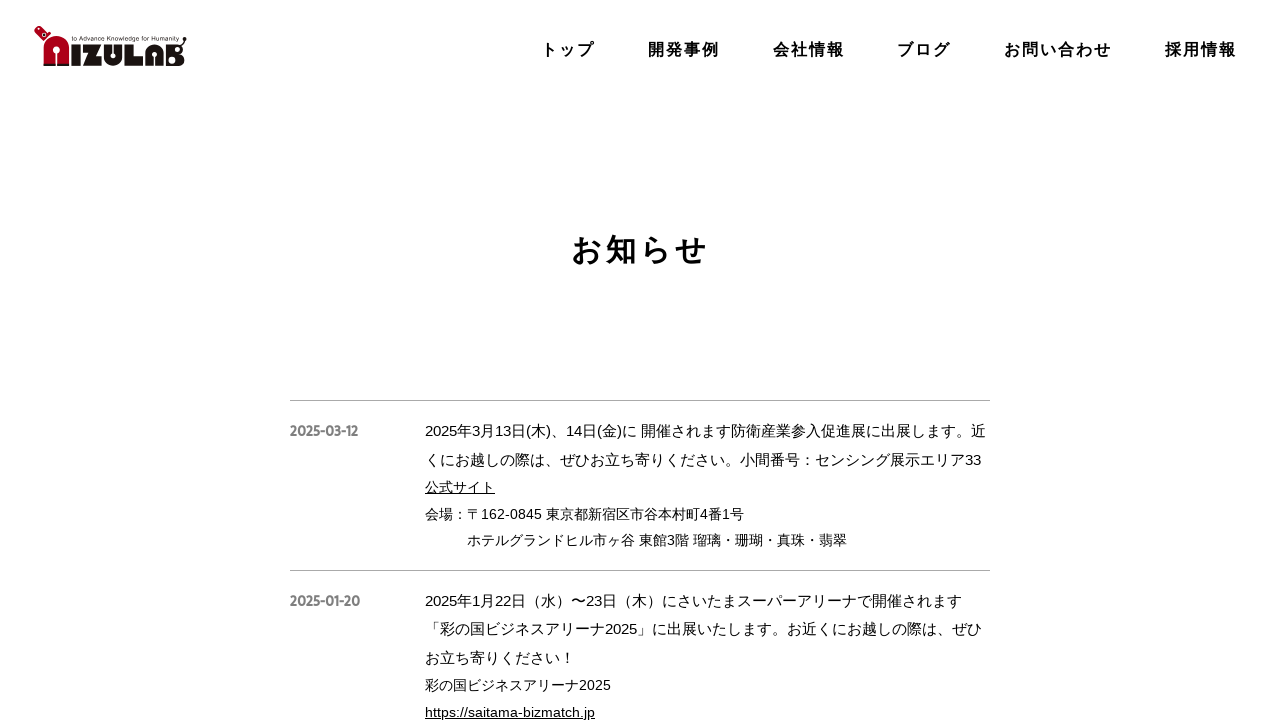

Verified news item 16 has visible body content
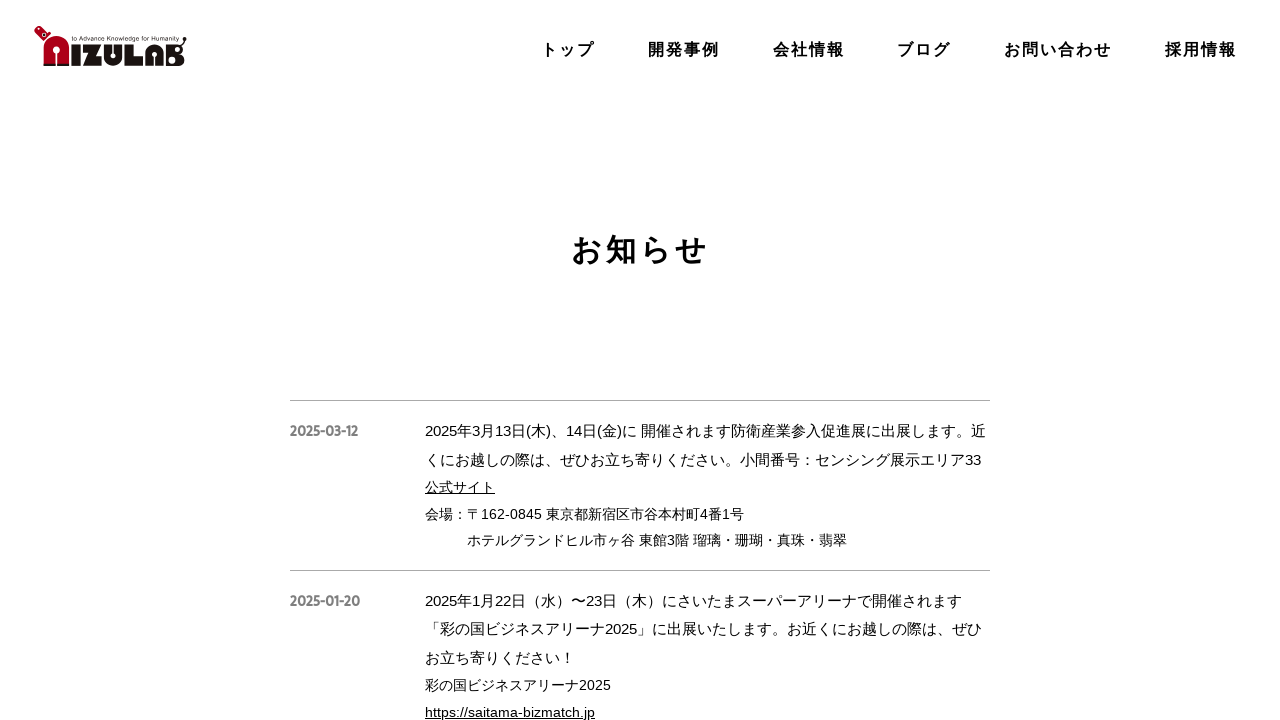

Verified news item 17 has visible body content
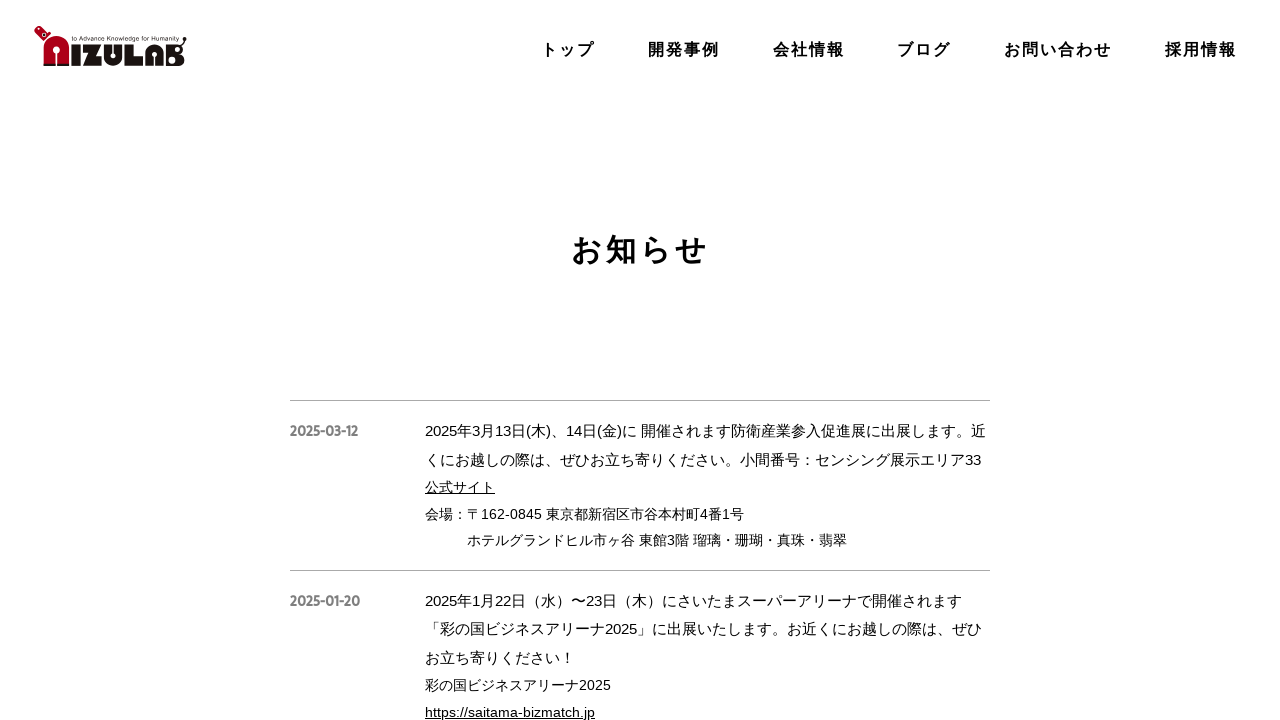

Verified news item 18 has visible body content
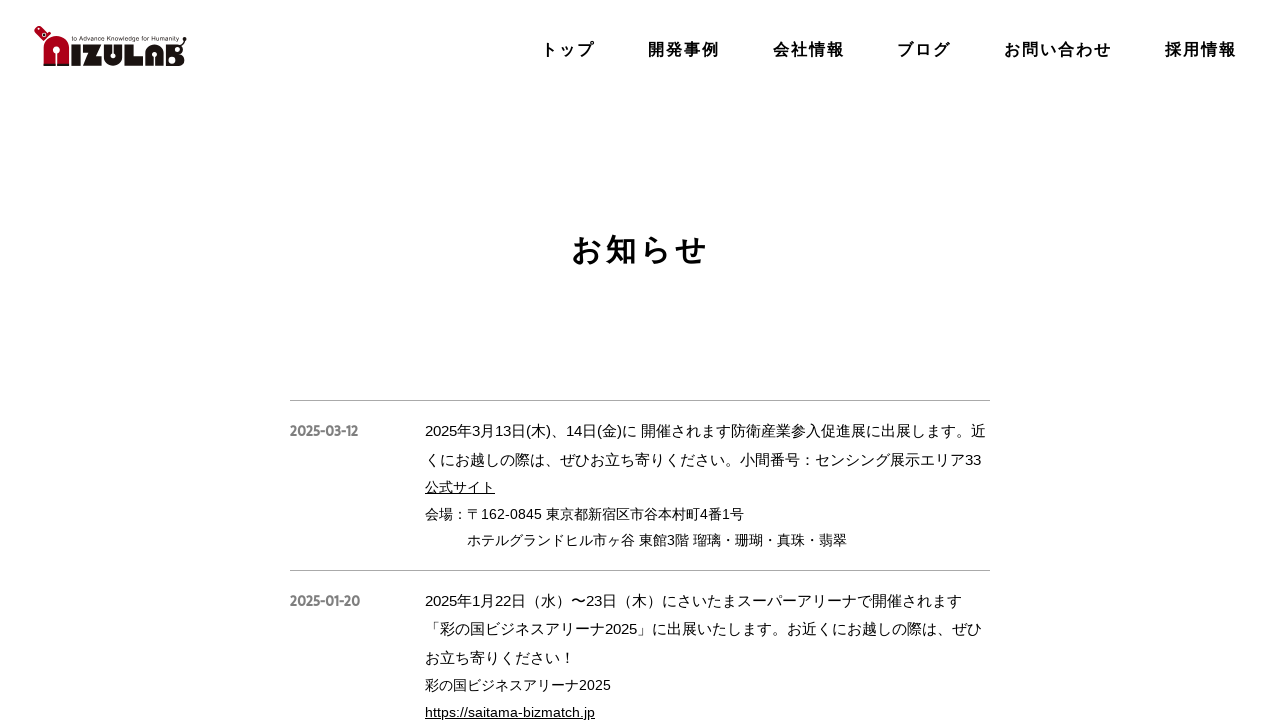

Verified news item 19 has visible body content
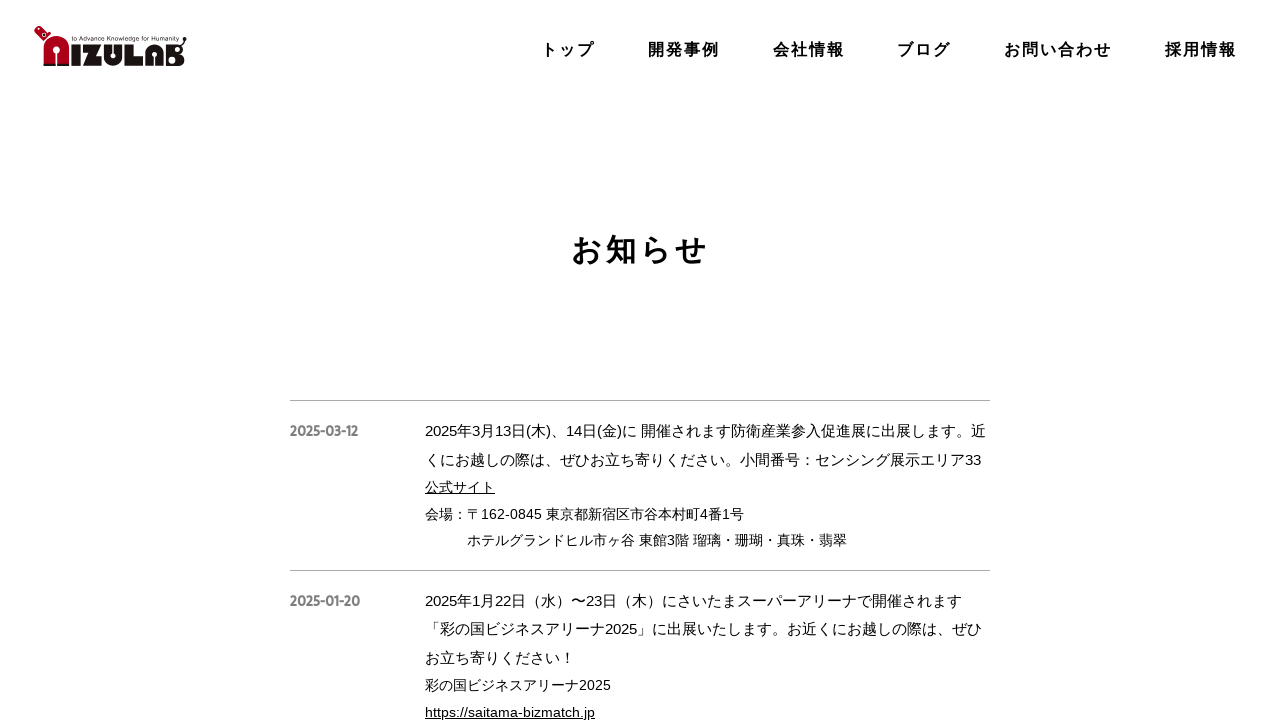

Verified news item 20 has visible body content
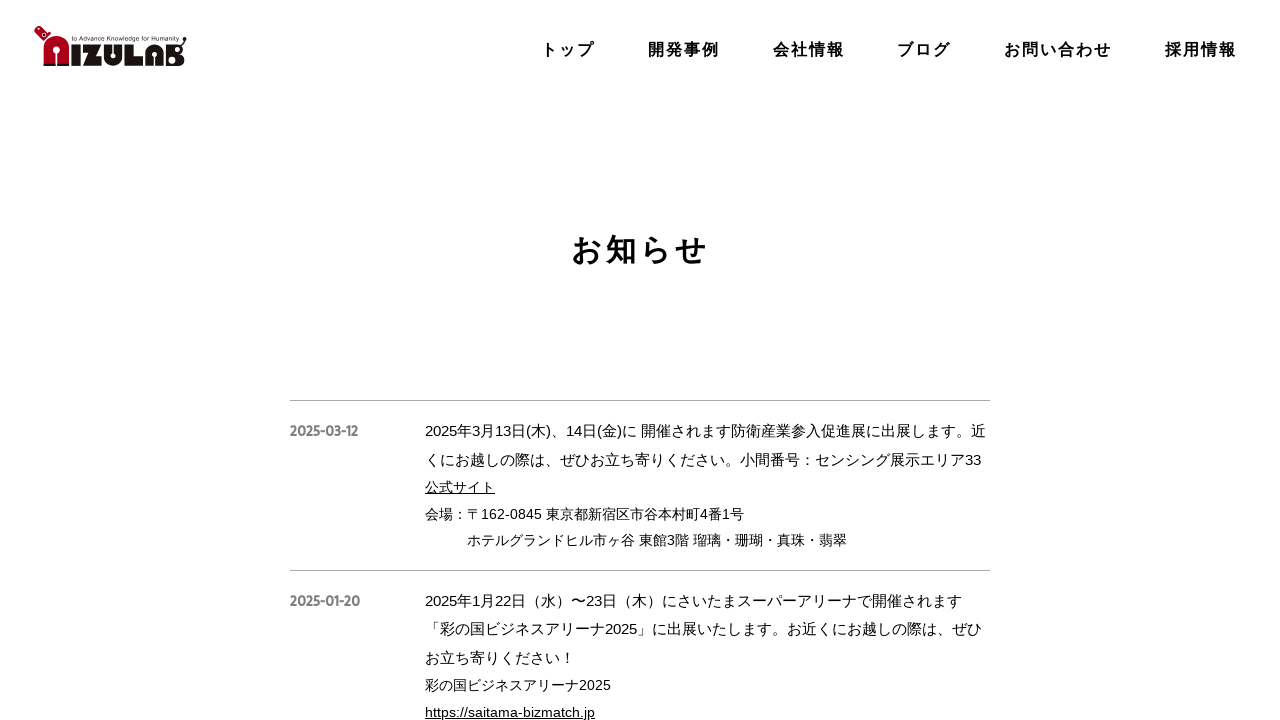

Verified news item 21 has visible body content
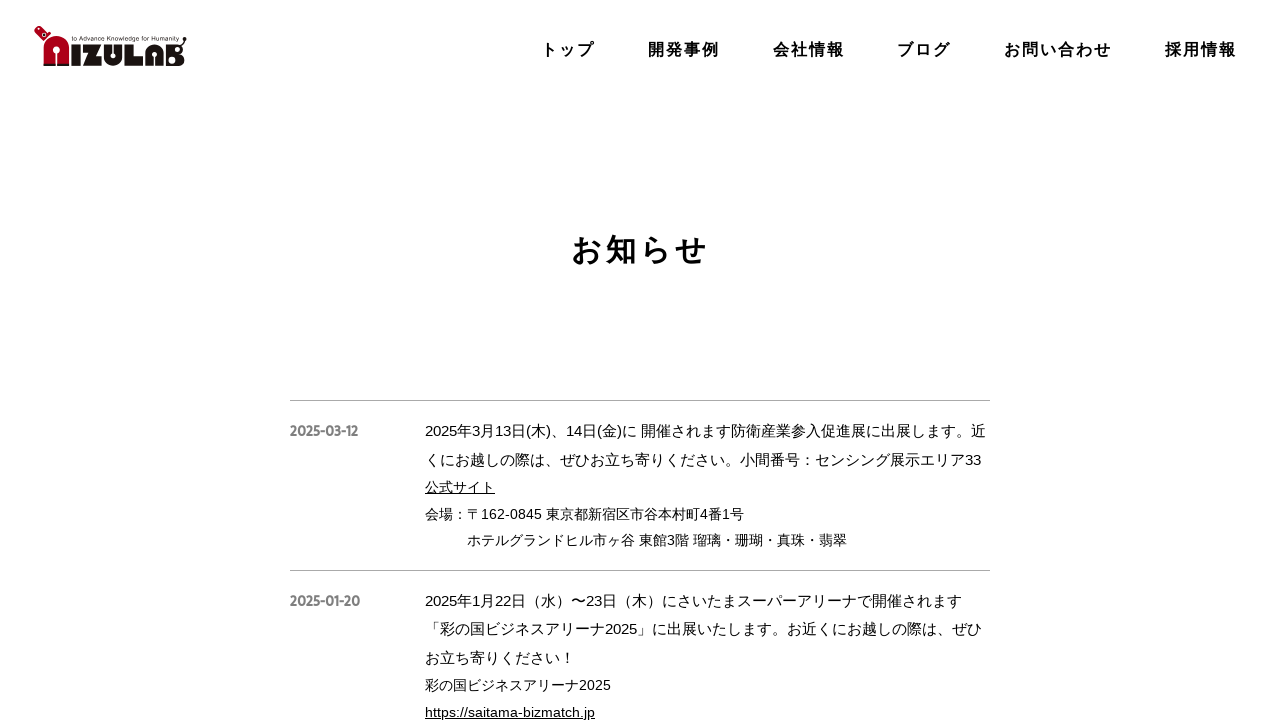

Verified news item 22 has visible body content
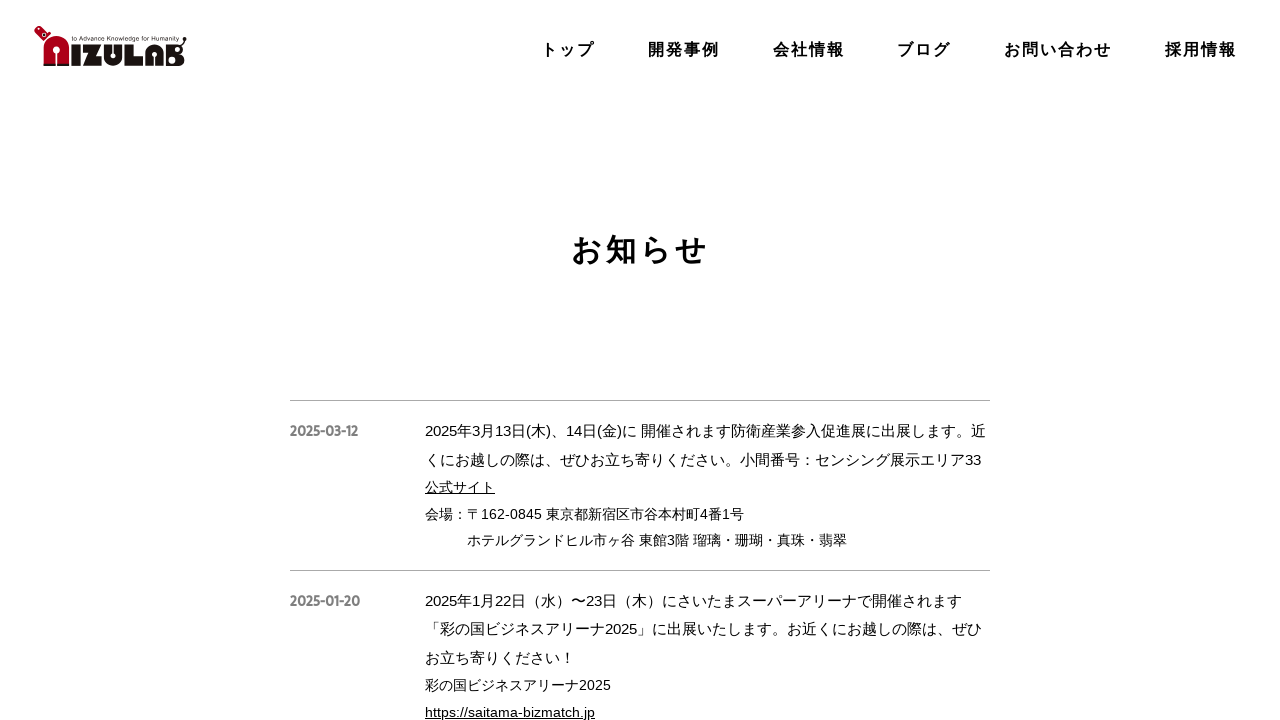

Verified news item 23 has visible body content
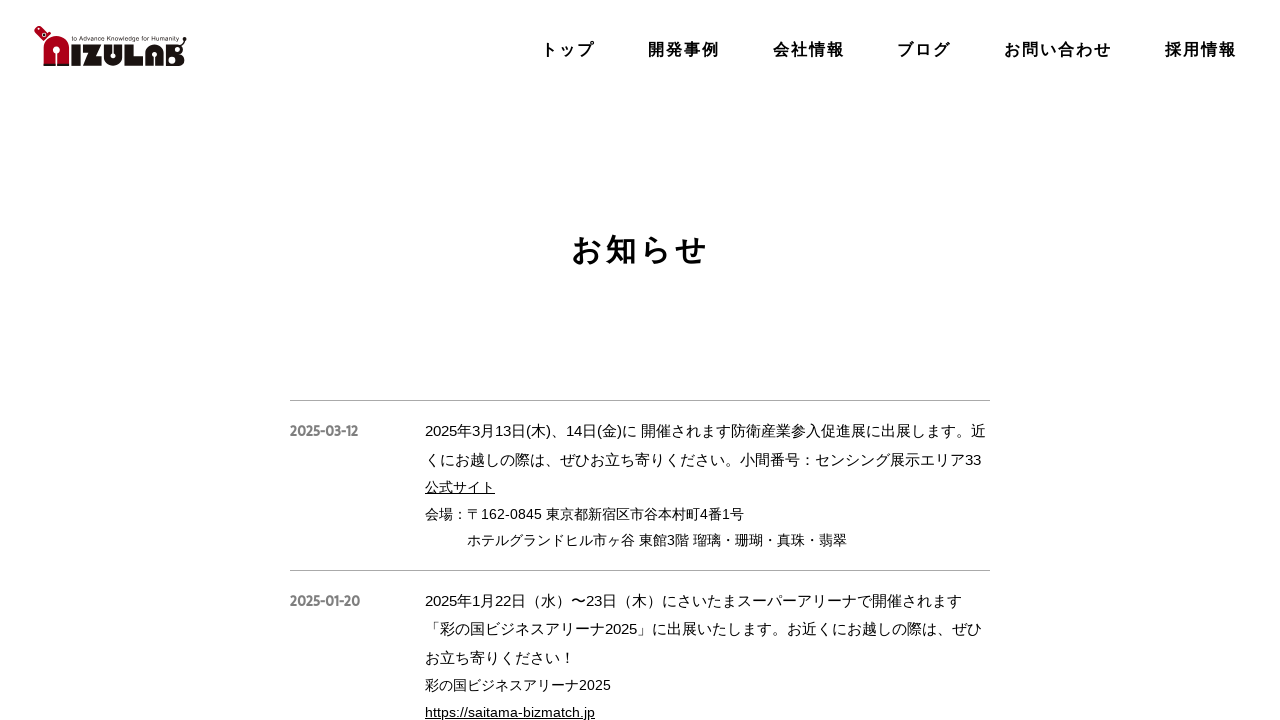

Verified news item 24 has visible body content
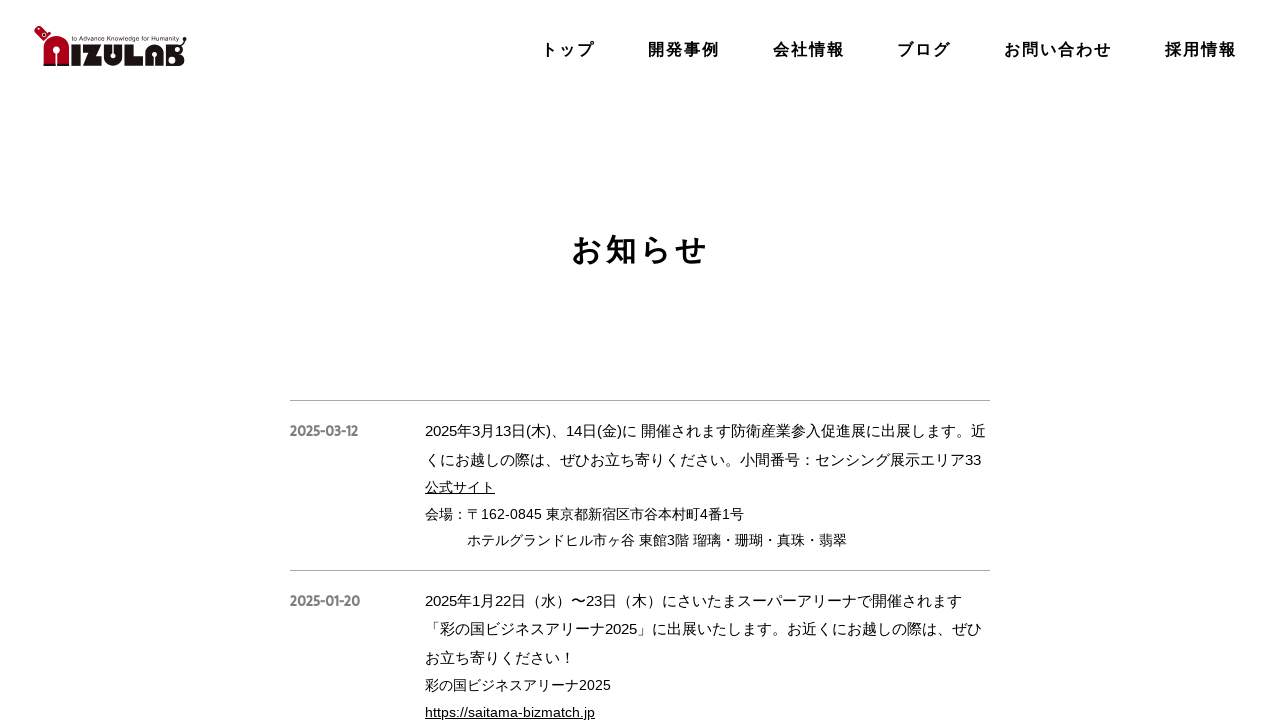

Verified news item 25 has visible body content
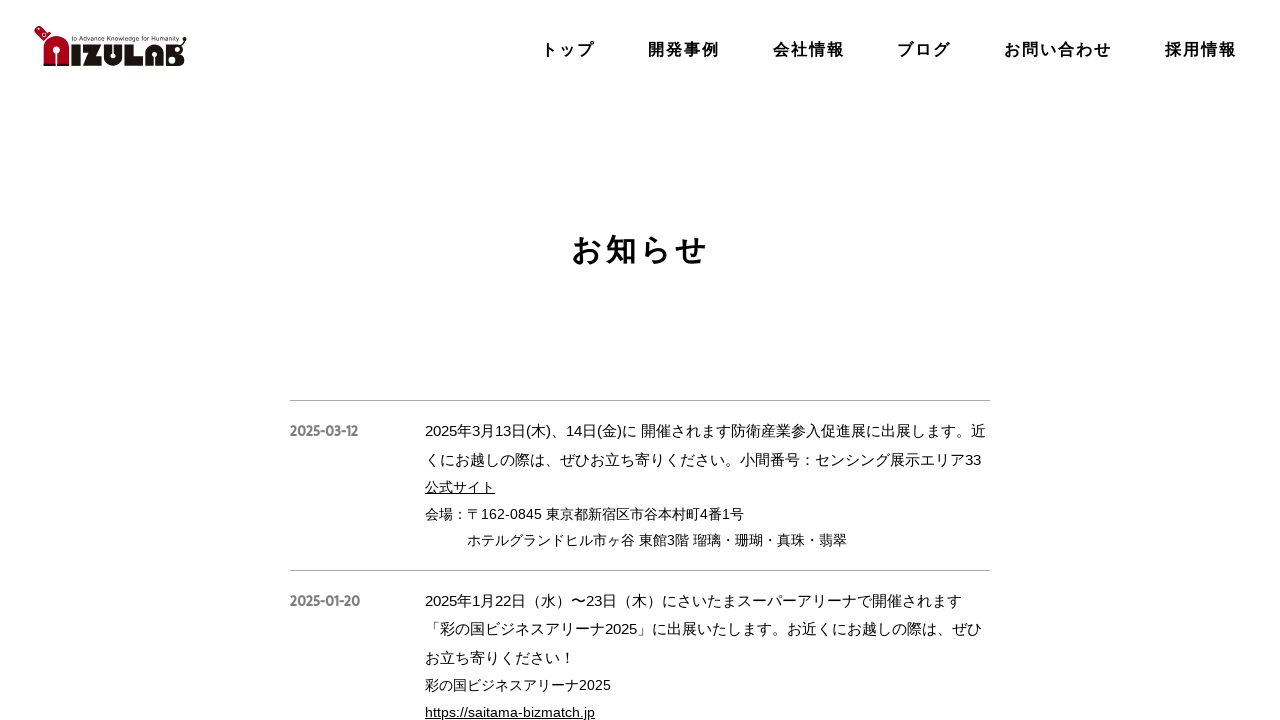

Verified news item 26 has visible body content
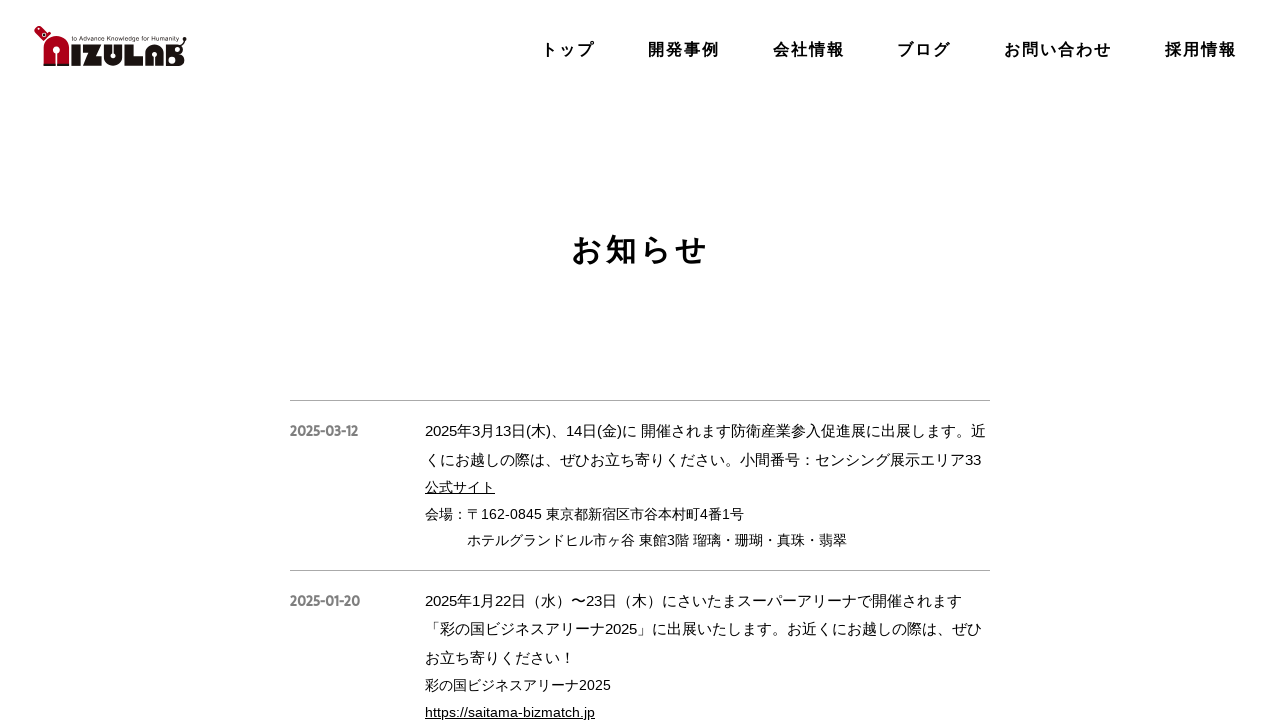

Verified news item 27 has visible body content
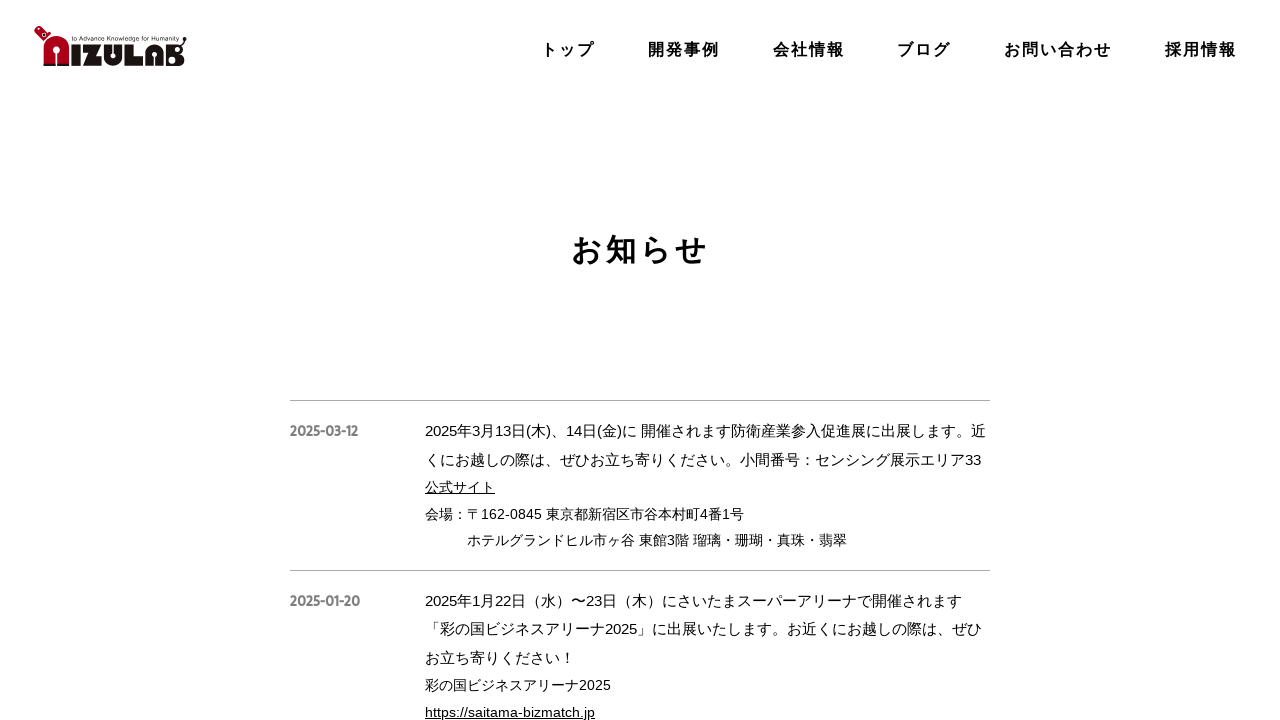

Verified news item 28 has visible body content
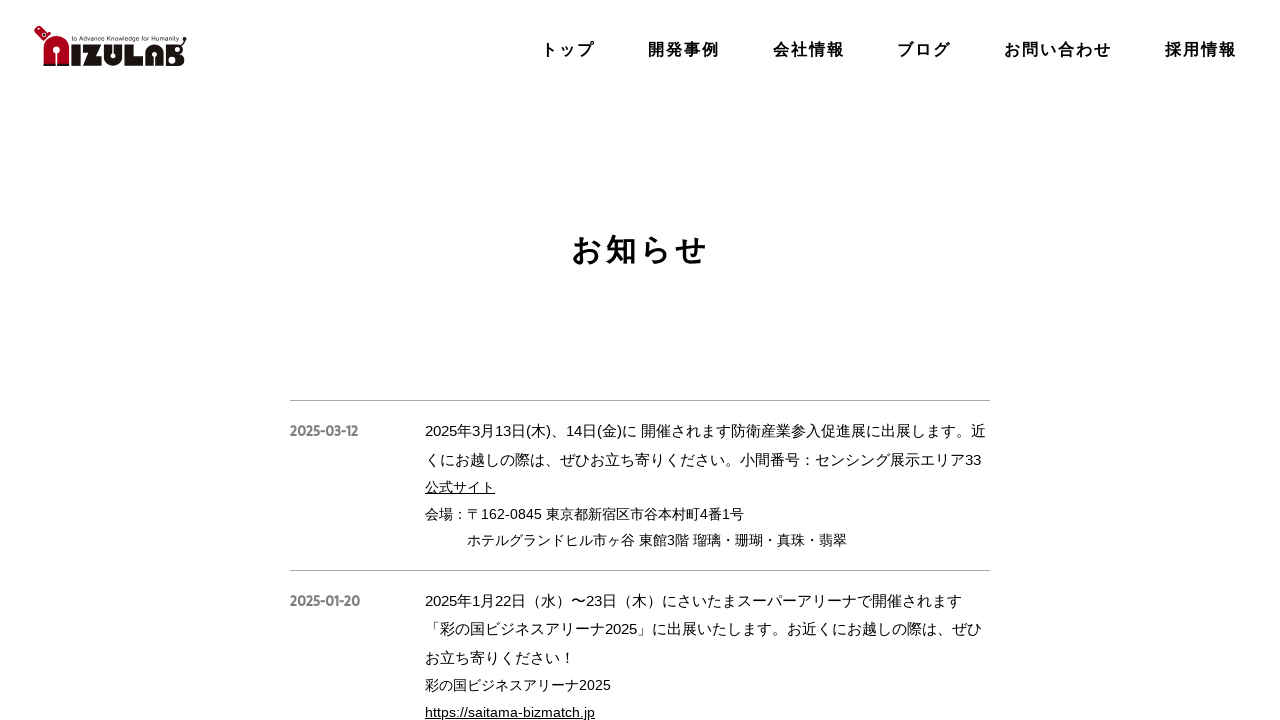

Verified news item 29 has visible body content
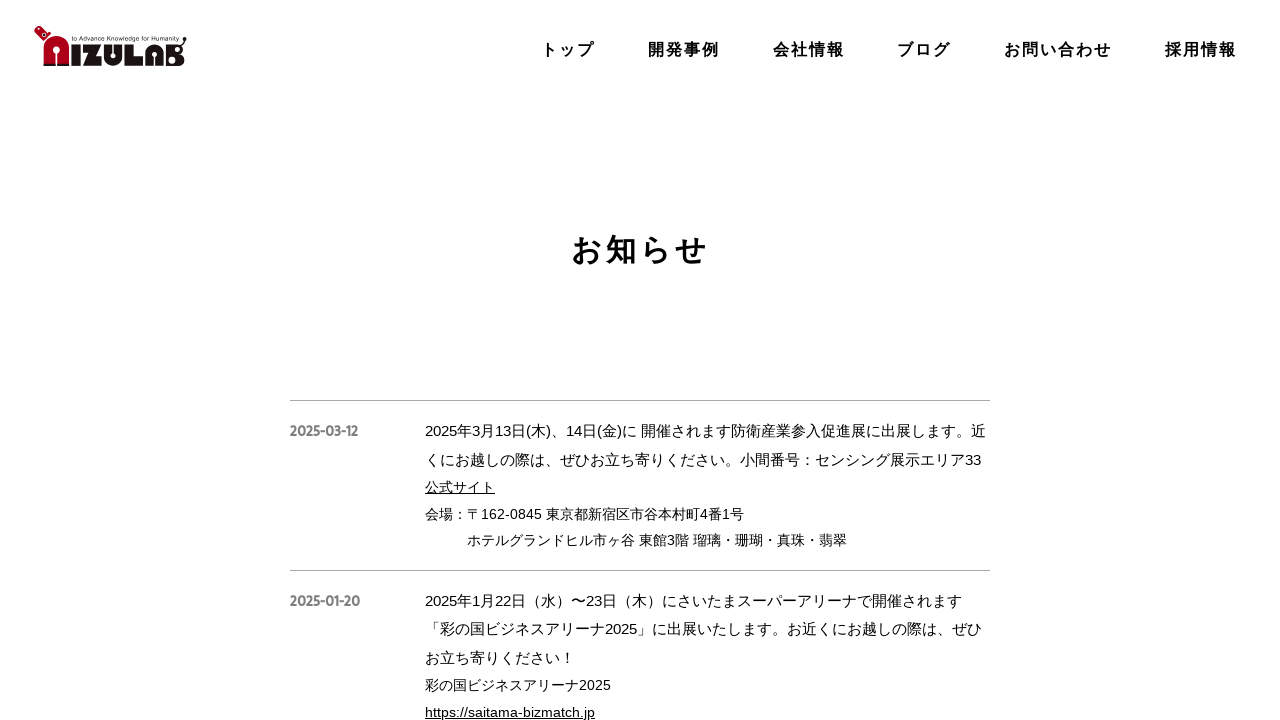

Verified news item 30 has visible body content
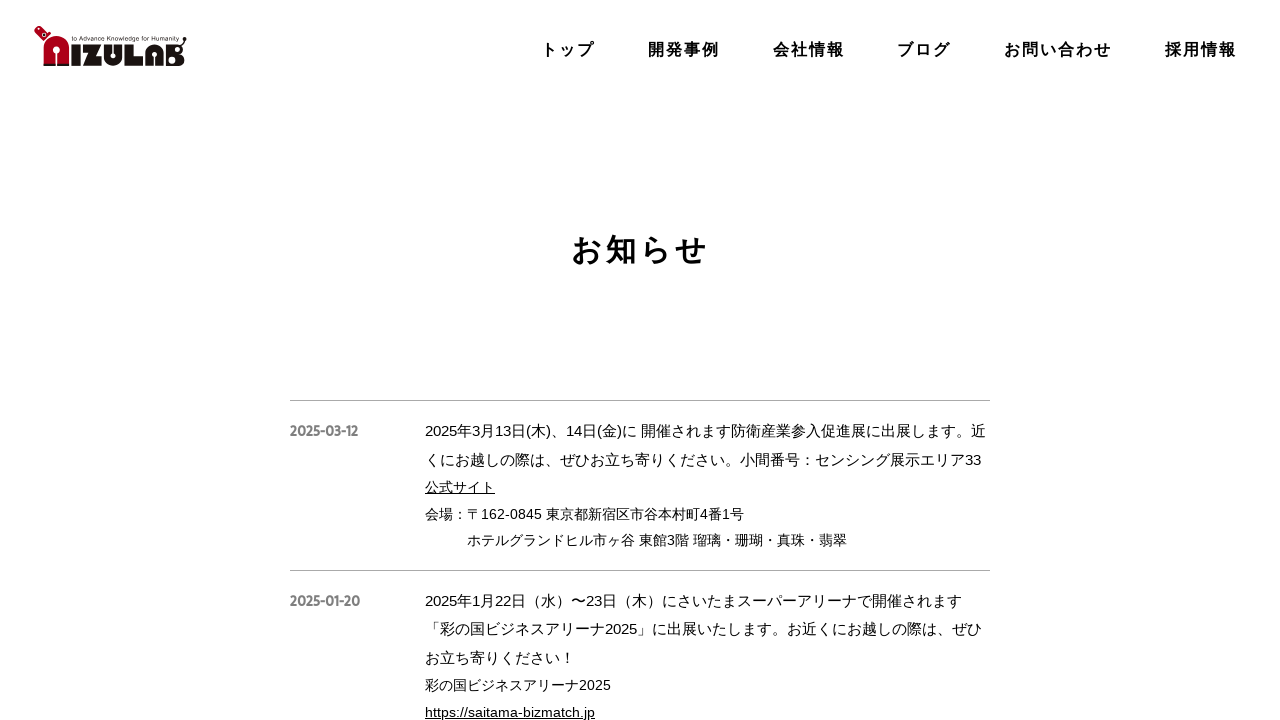

Verified news item 31 has visible body content
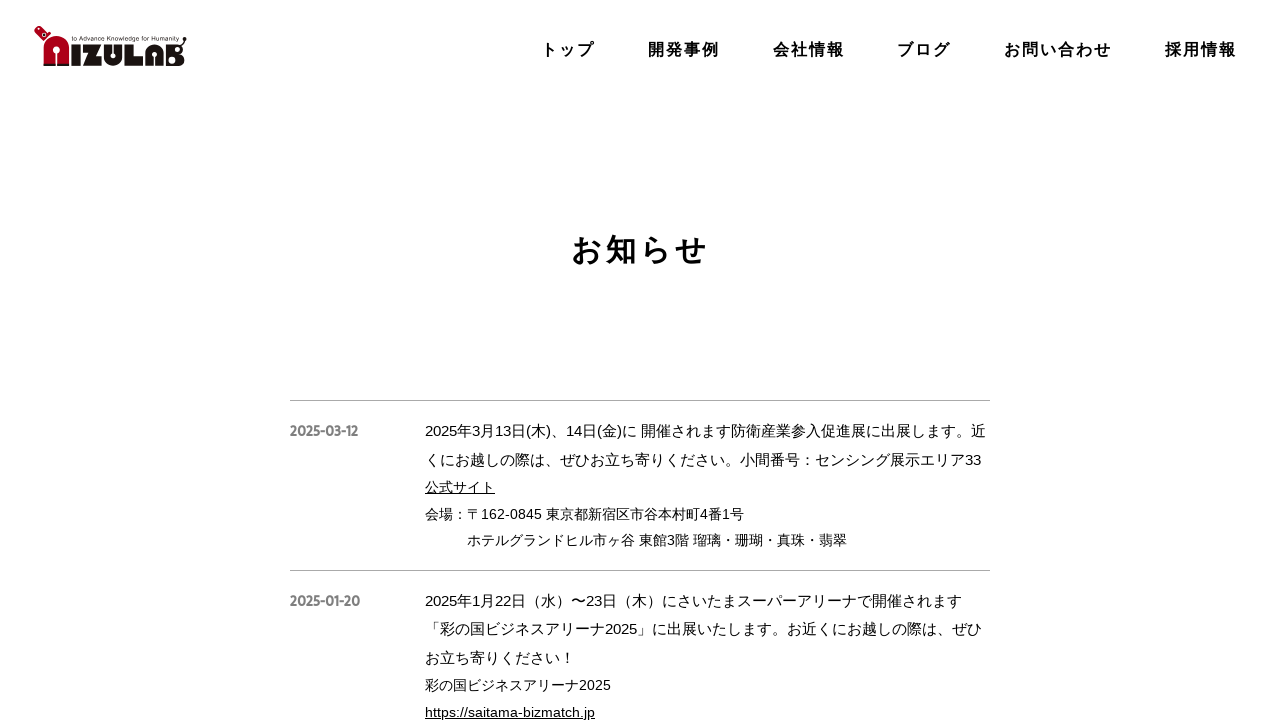

Verified news item 32 has visible body content
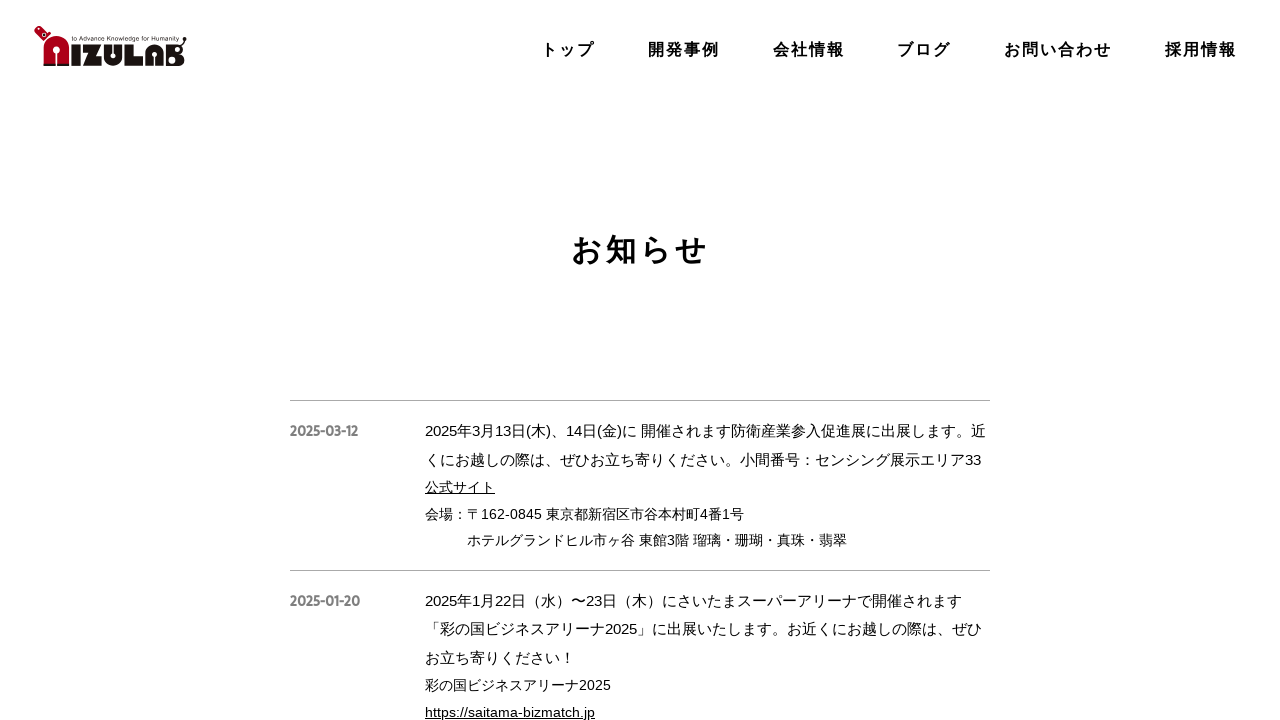

Verified news item 33 has visible body content
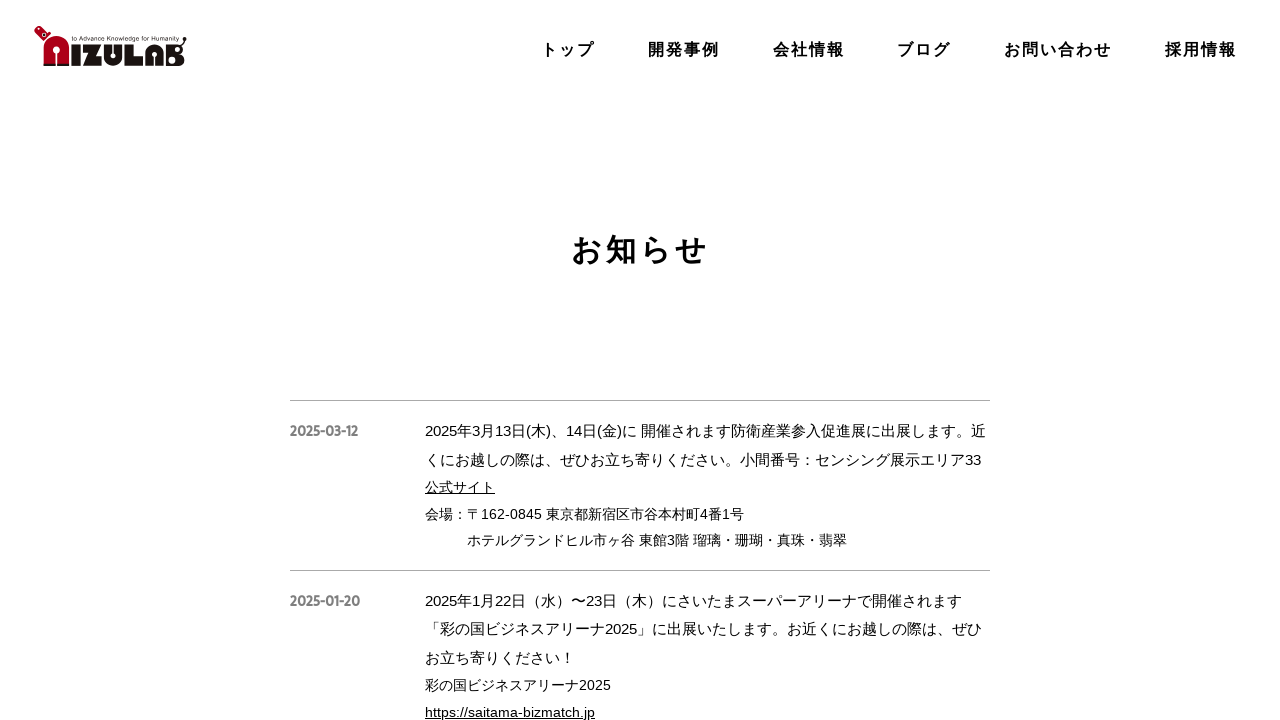

Verified news item 34 has visible body content
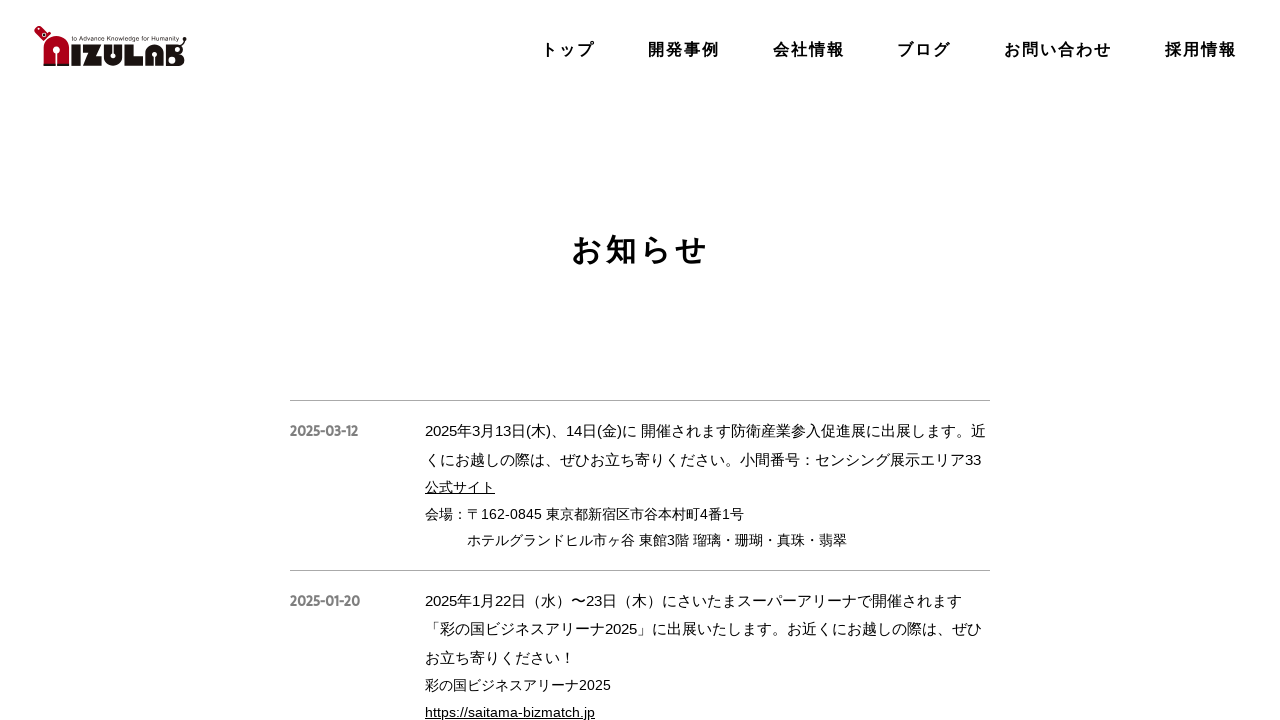

Verified news item 35 has visible body content
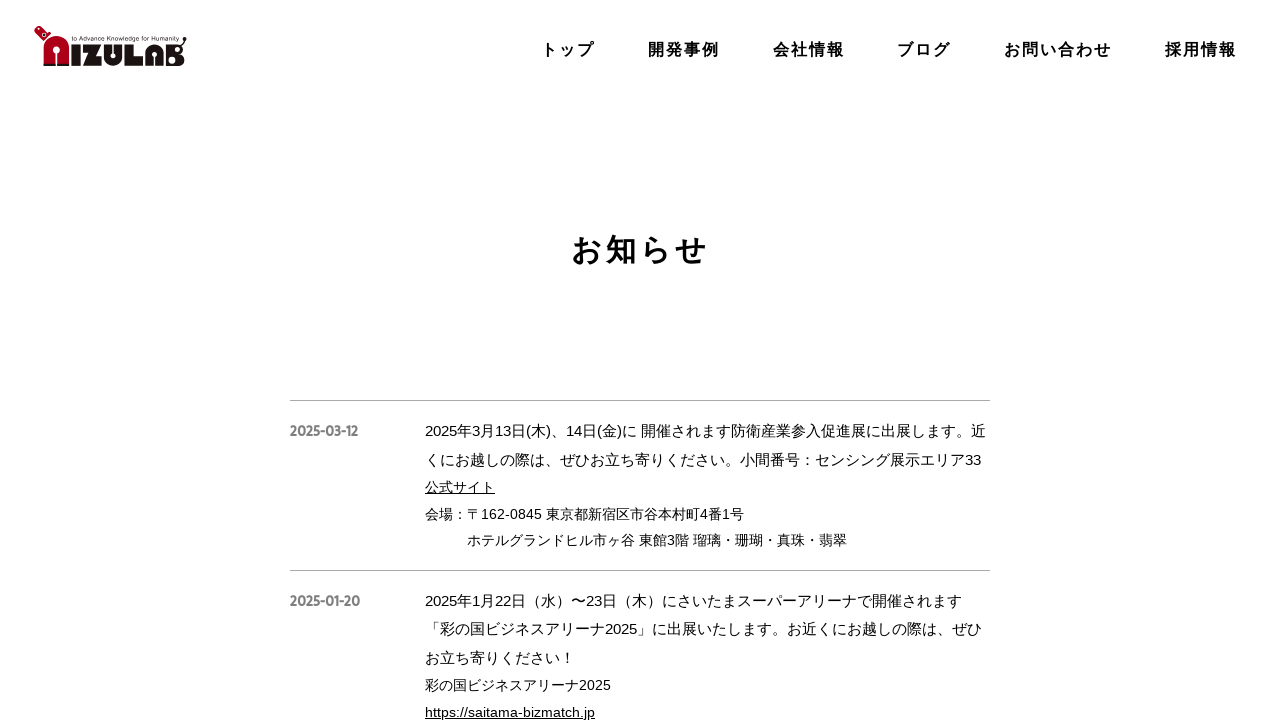

Verified news item 36 has visible body content
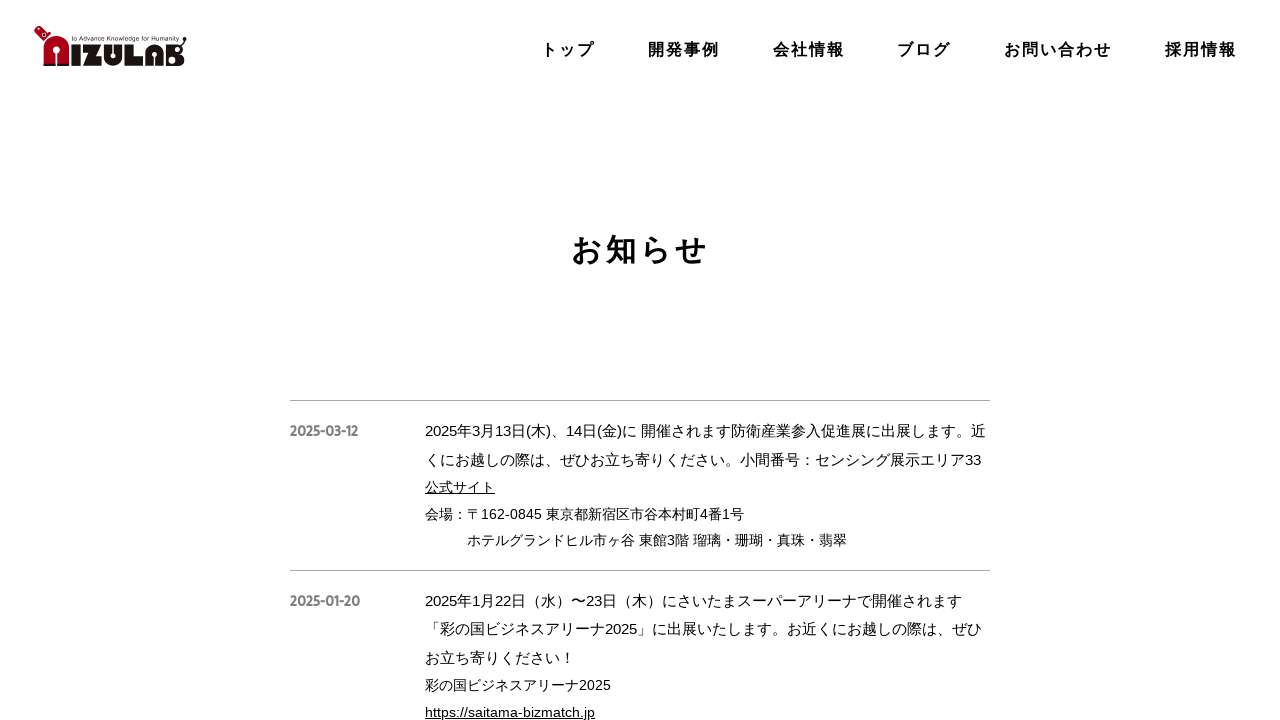

Verified news item 37 has visible body content
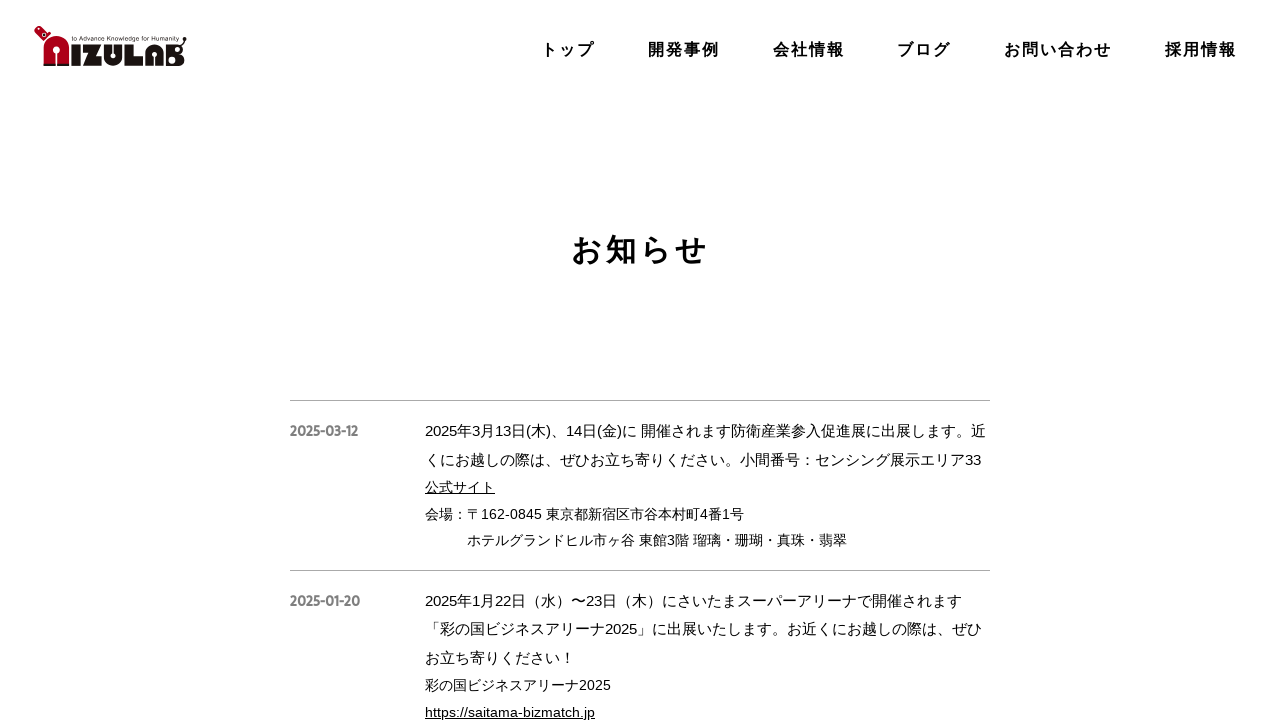

Verified news item 38 has visible body content
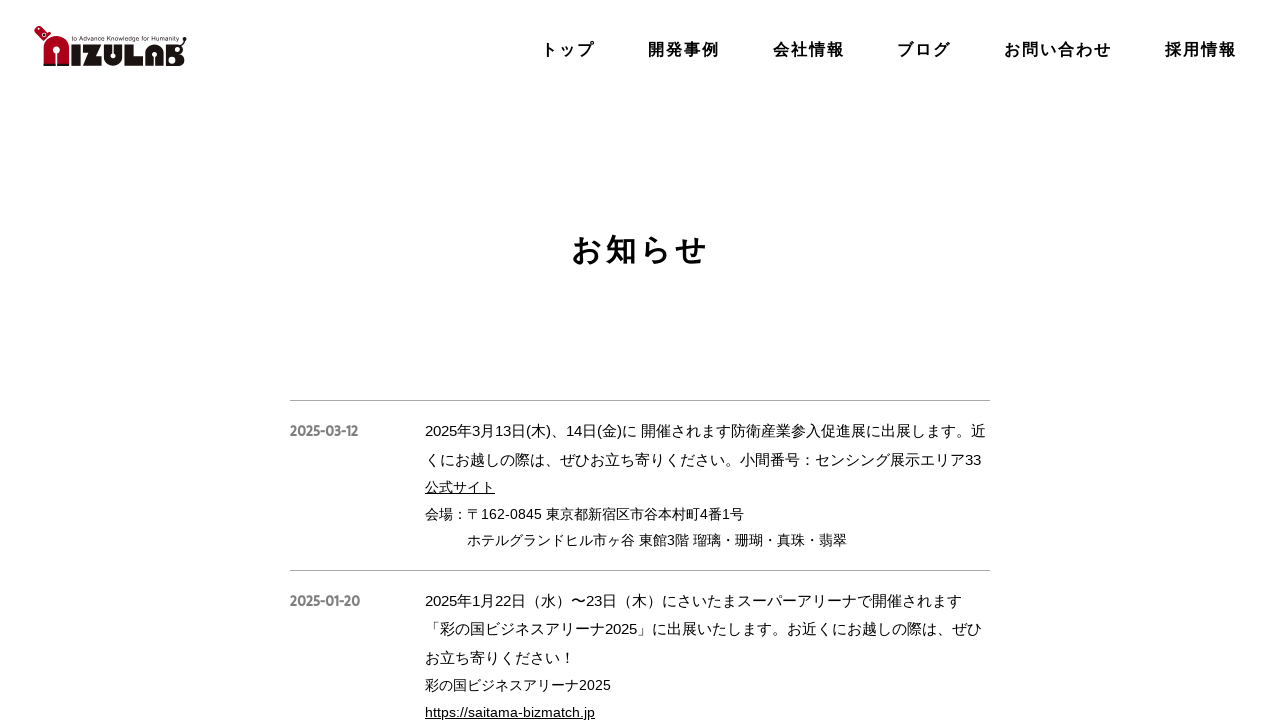

Verified news item 39 has visible body content
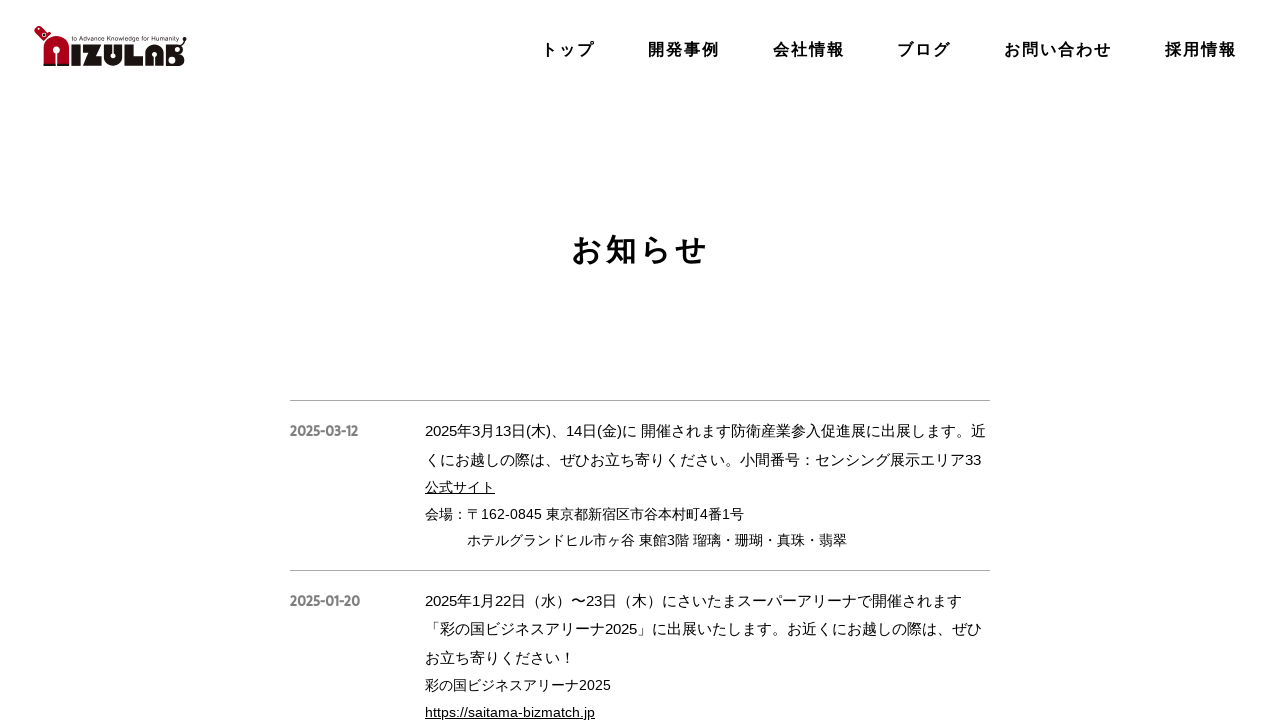

Verified news item 40 has visible body content
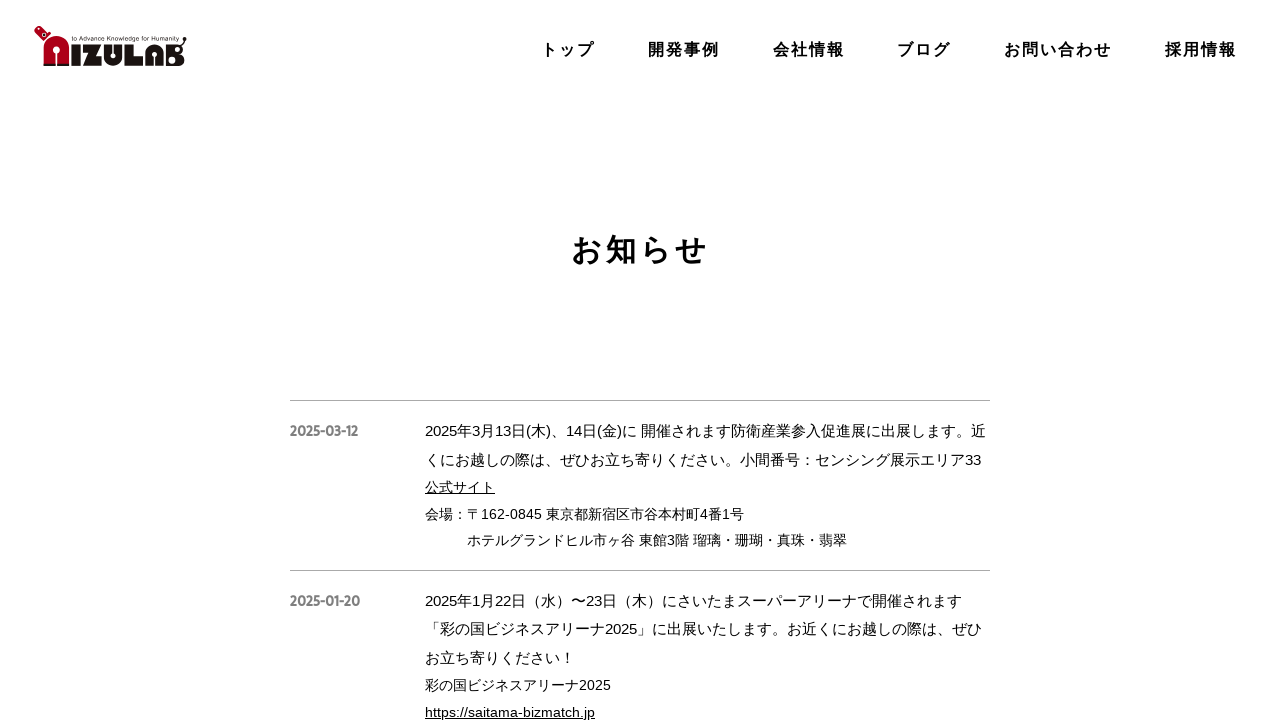

Verified news item 41 has visible body content
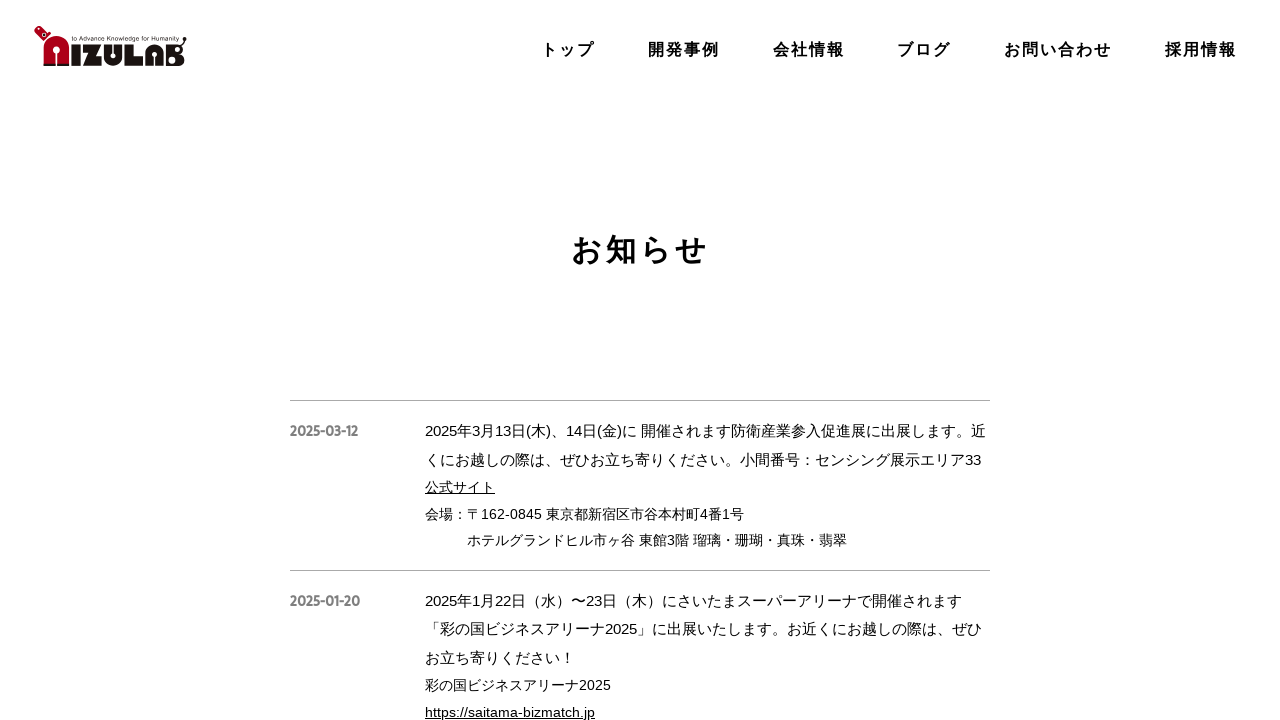

Verified news item 42 has visible body content
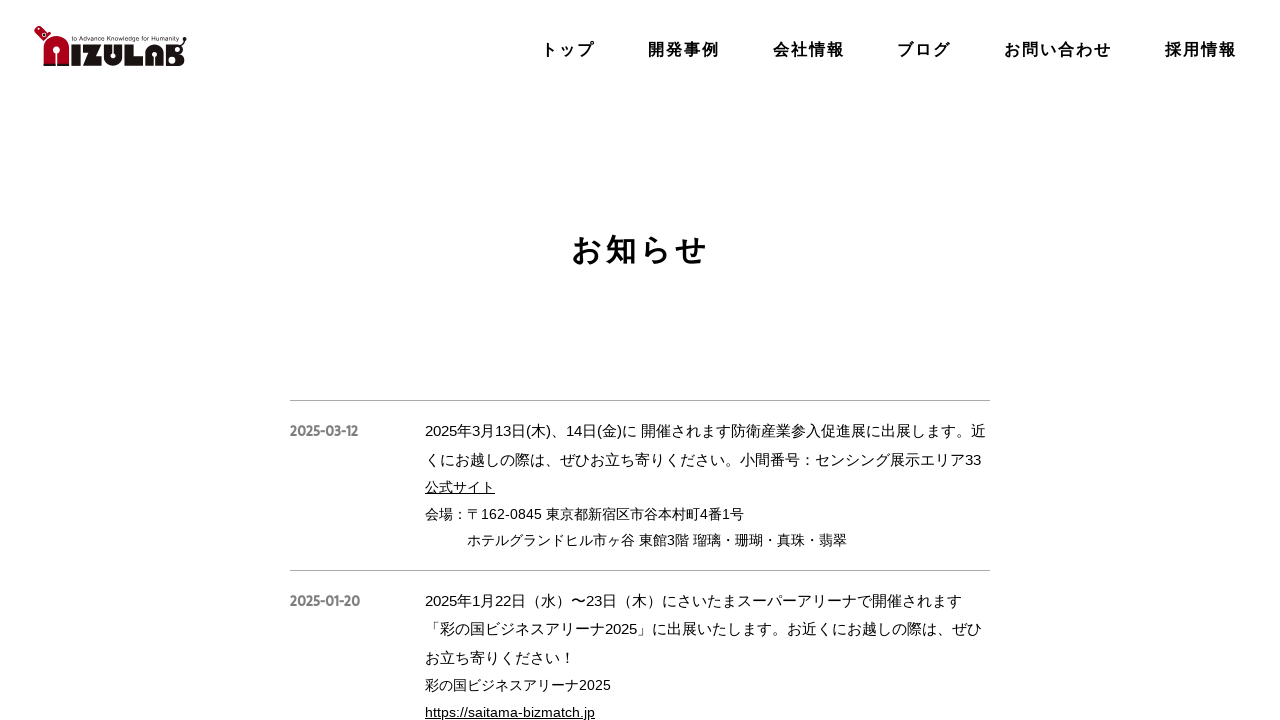

Verified news item 43 has visible body content
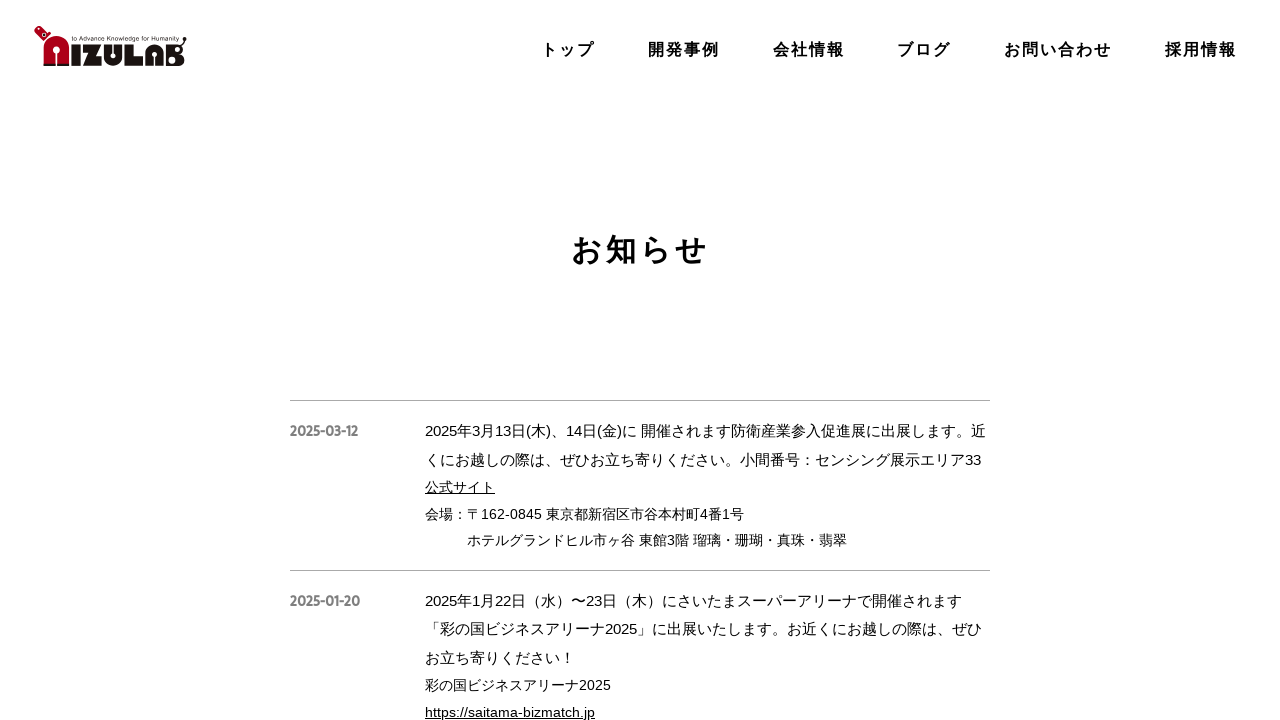

Verified news item 44 has visible body content
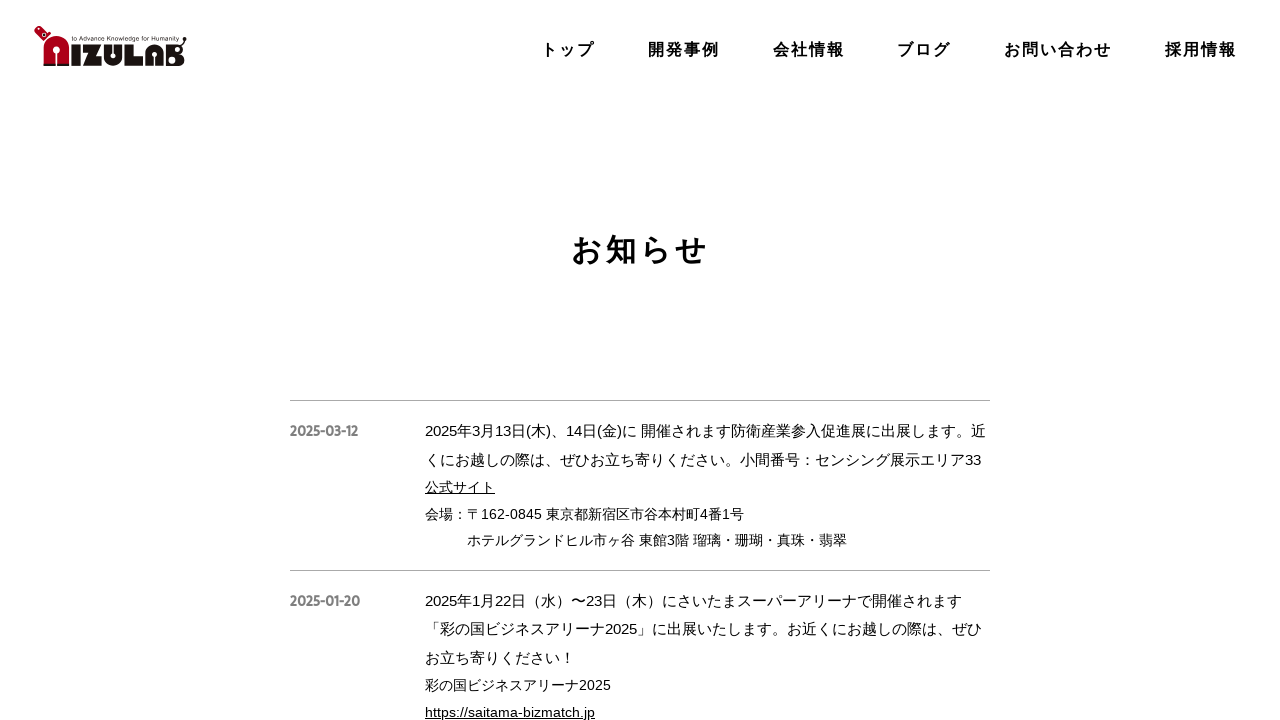

Verified news item 45 has visible body content
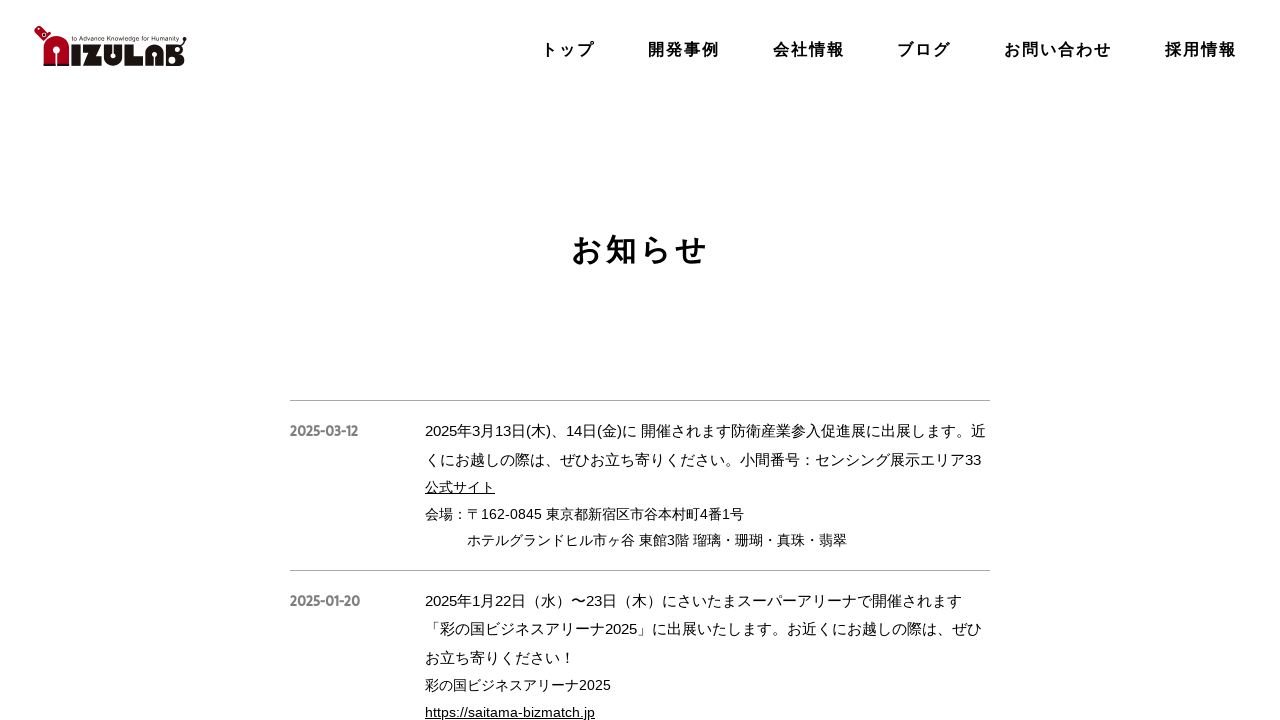

Verified news item 46 has visible body content
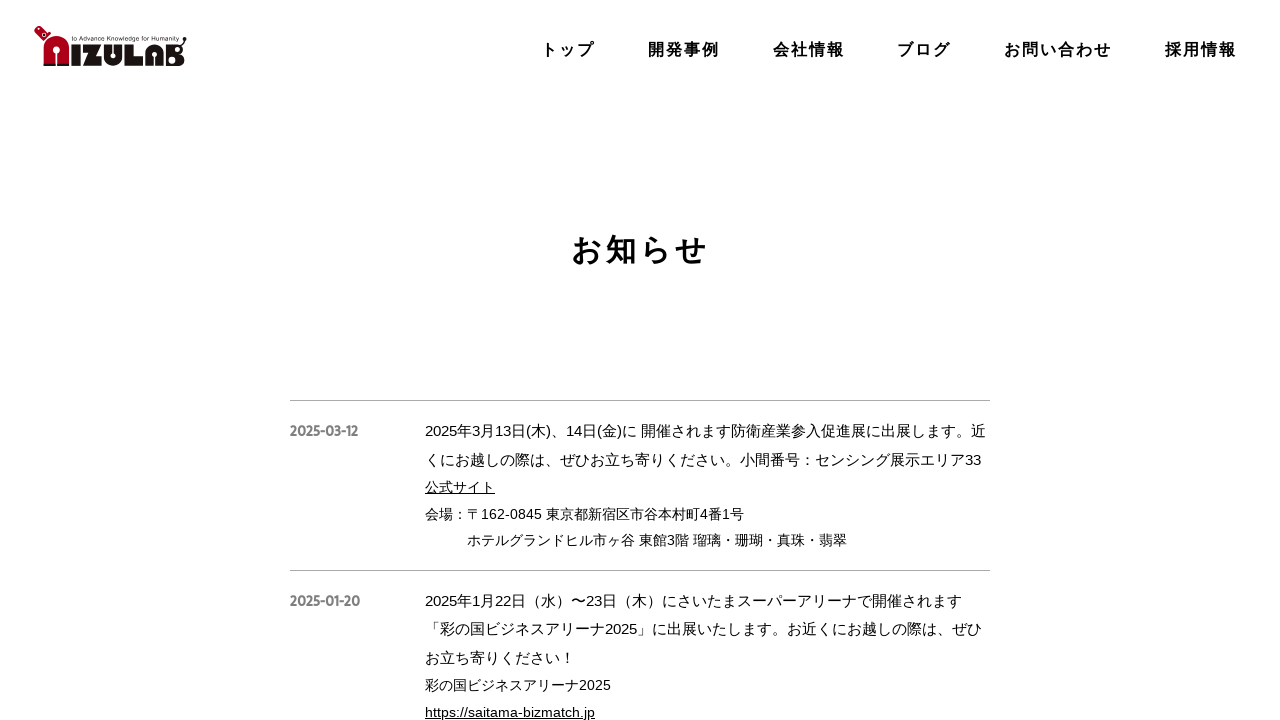

Verified news item 47 has visible body content
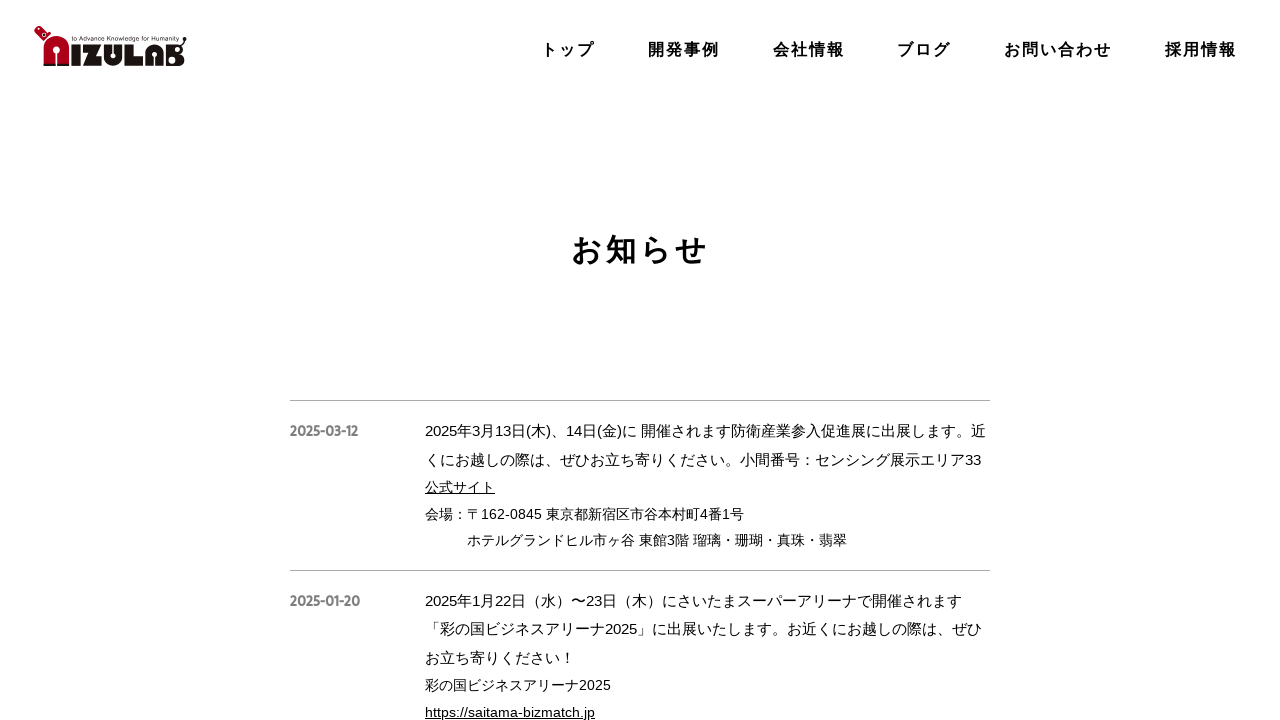

Verified news item 48 has visible body content
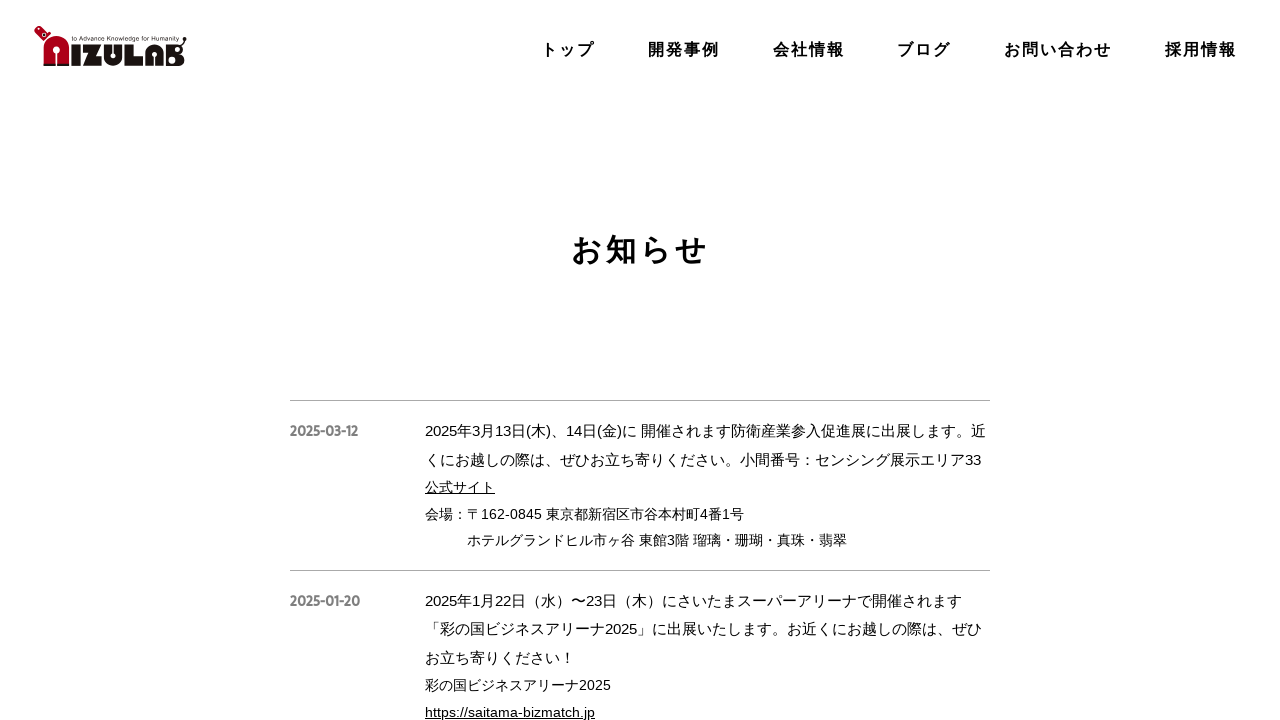

Verified news item 49 has visible body content
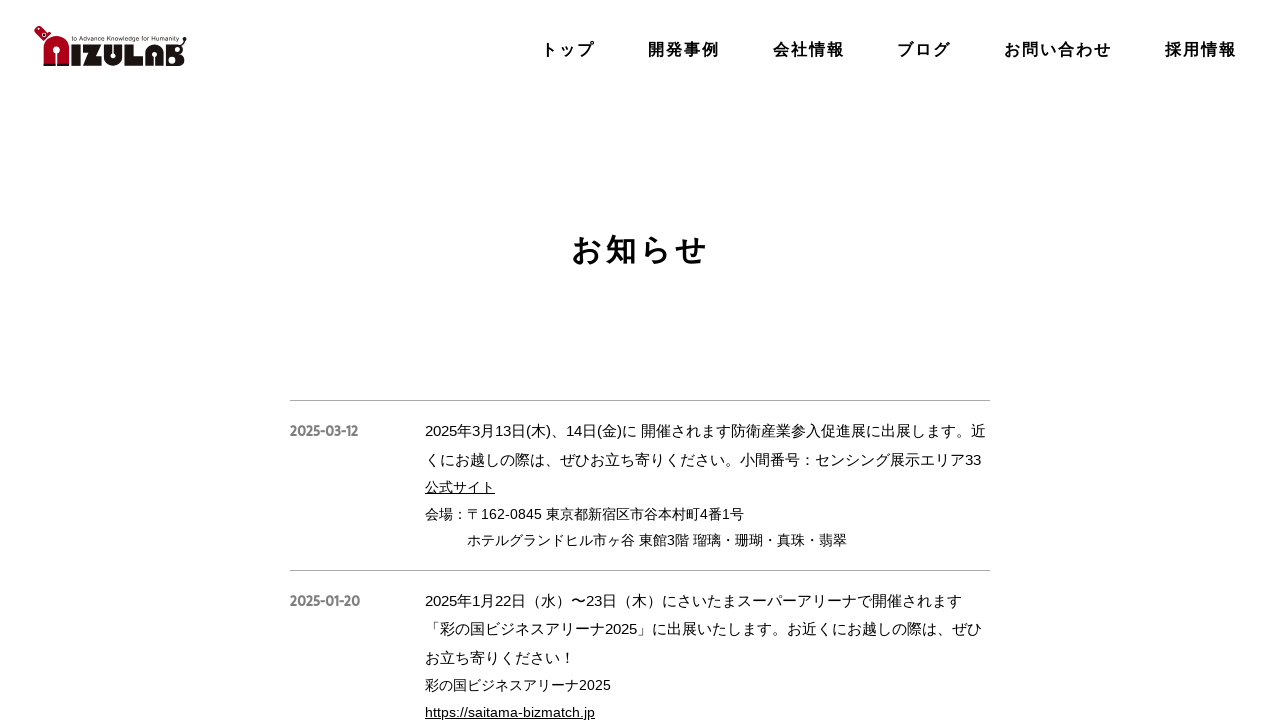

Verified news item 50 has visible body content
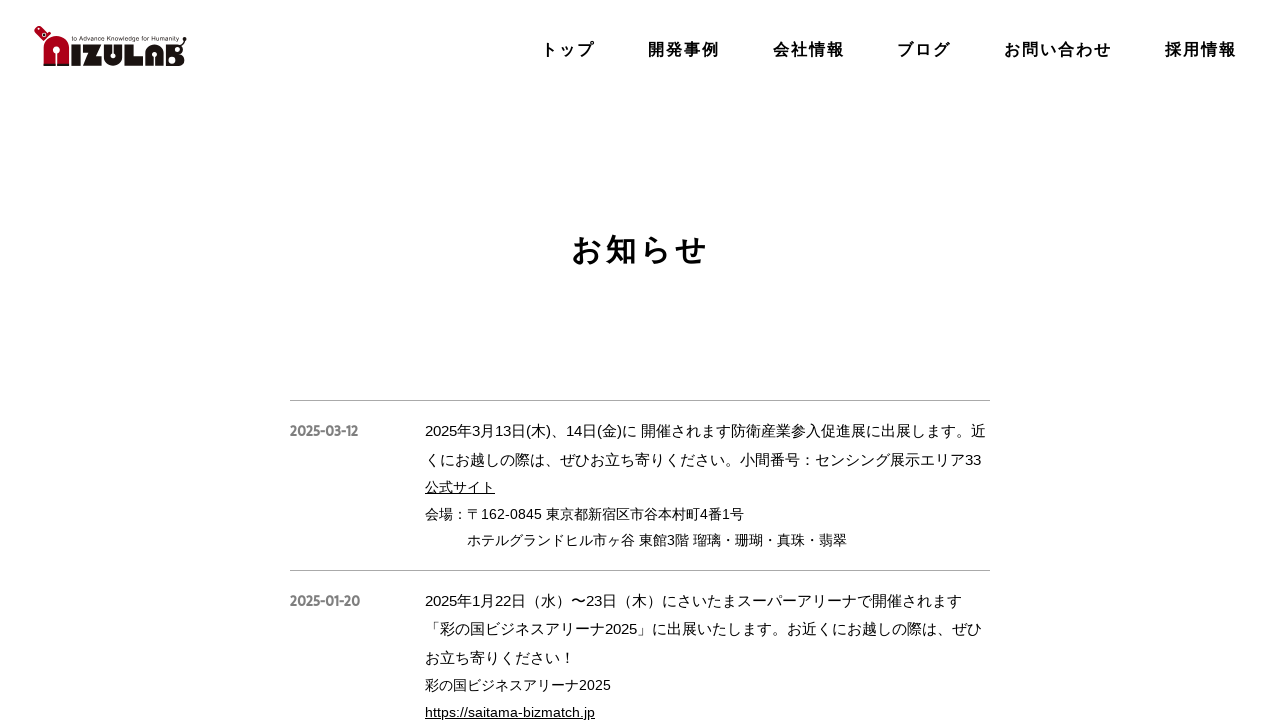

Verified news item 51 has visible body content
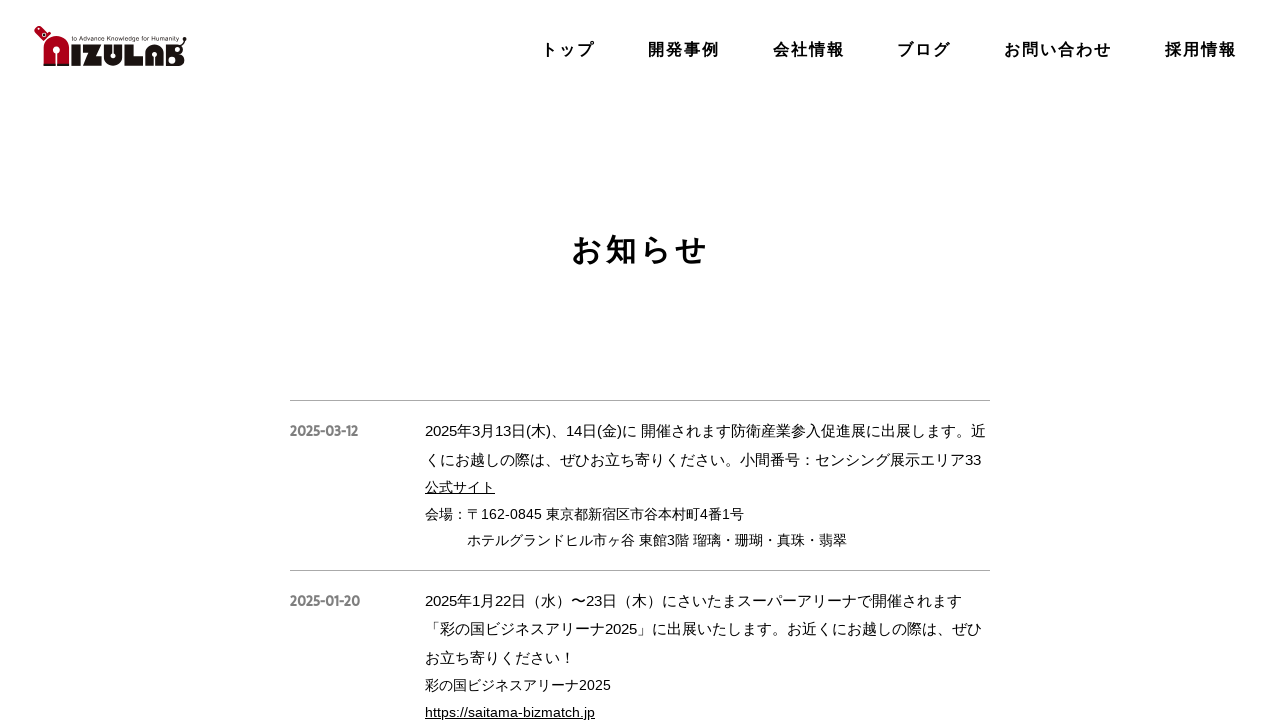

Verified news item 52 has visible body content
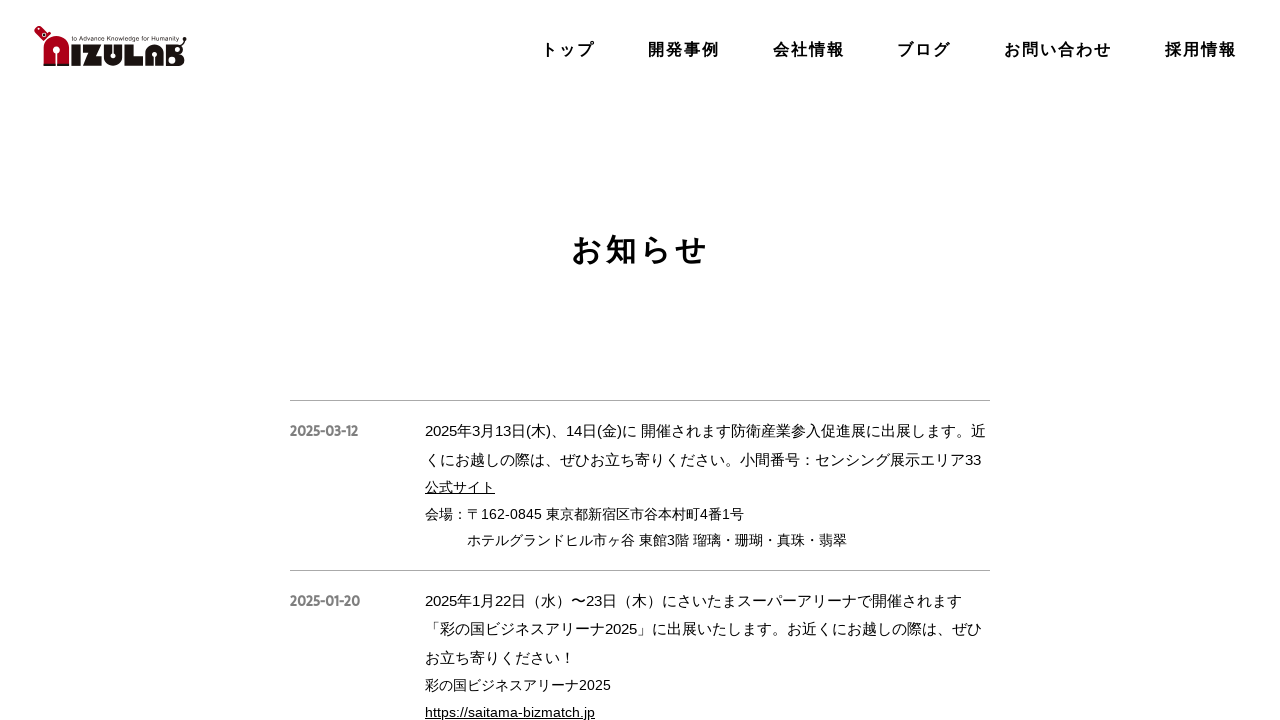

Verified news item 53 has visible body content
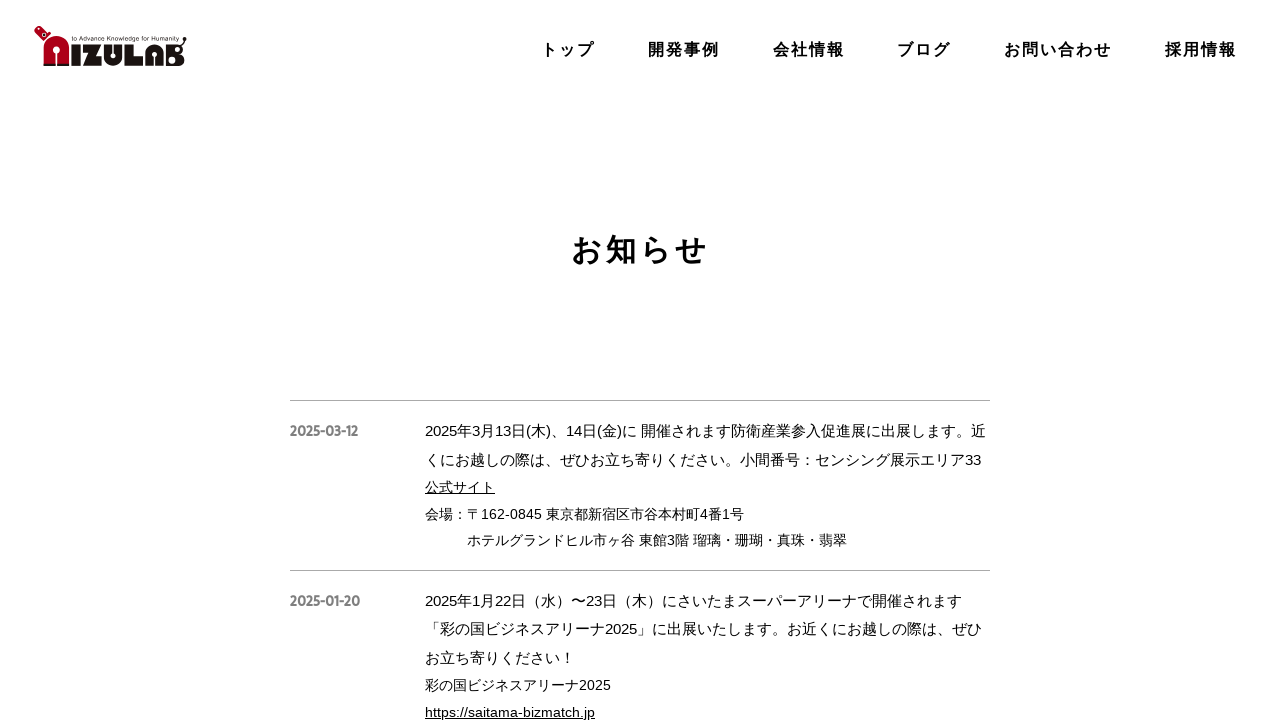

Verified news item 54 has visible body content
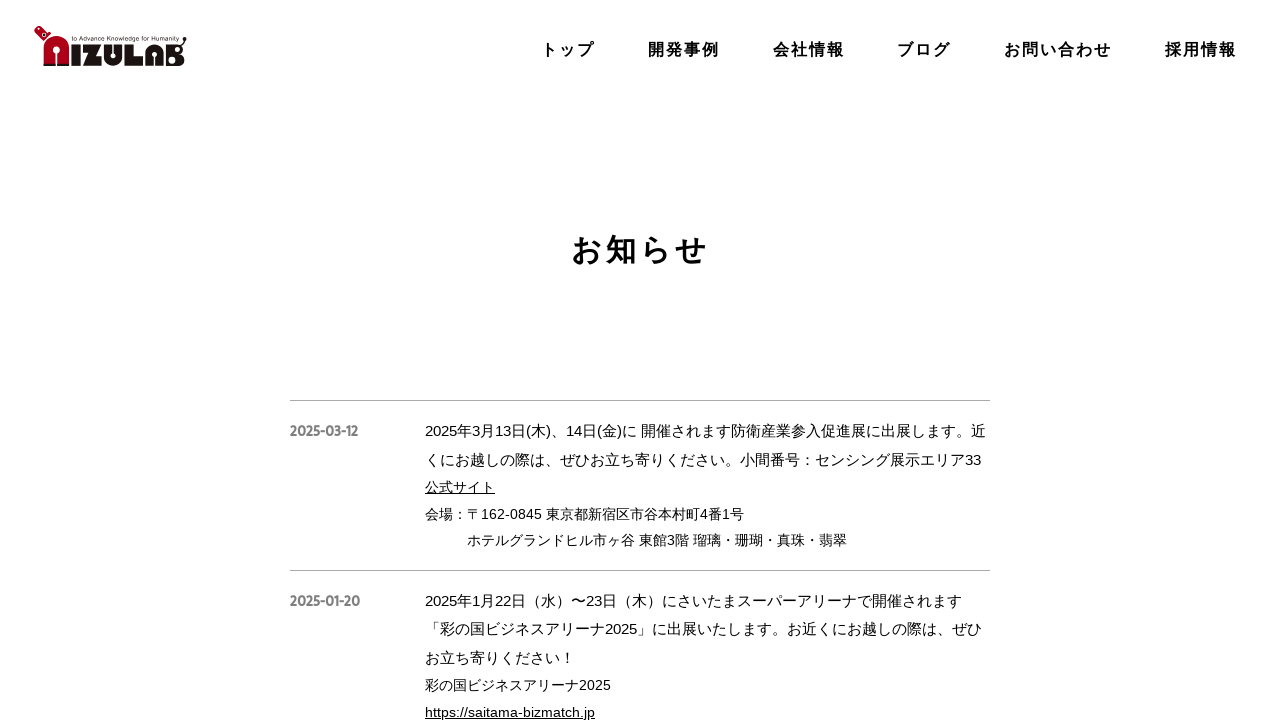

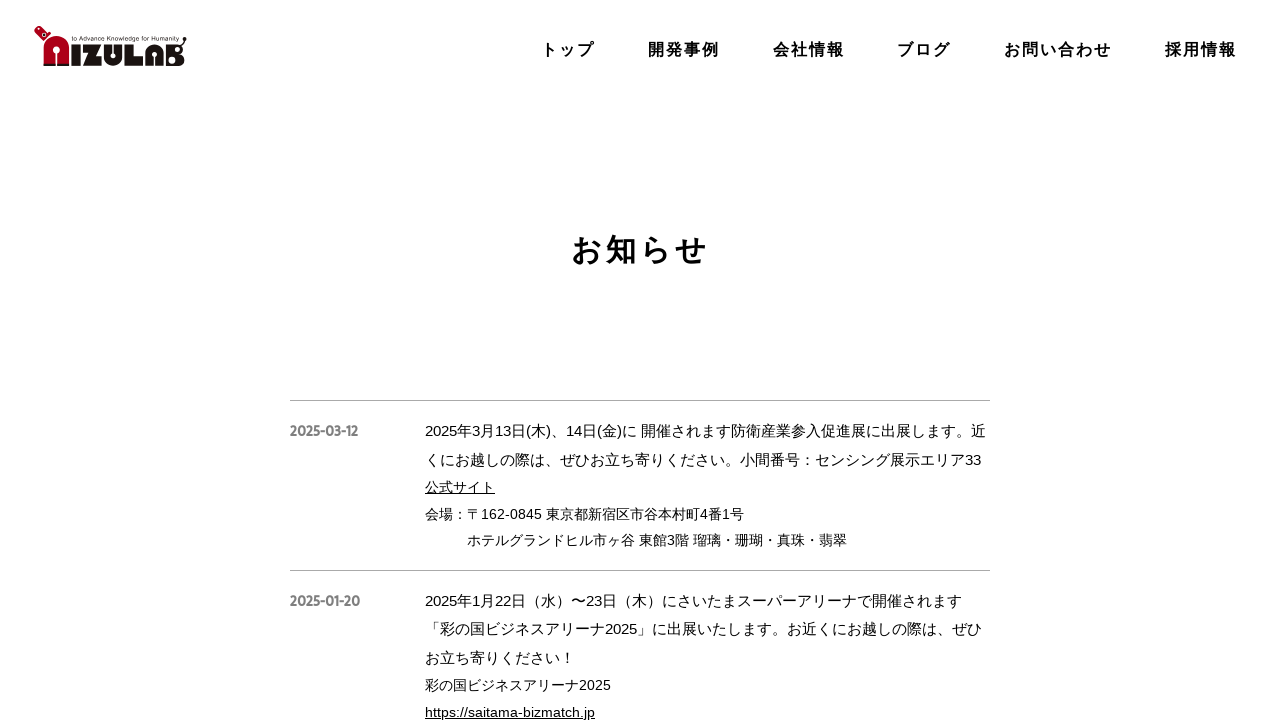